Tests e-commerce functionality by adding specific items to cart, navigating to checkout, and applying a promo code

Starting URL: https://rahulshettyacademy.com/seleniumPractise/#/

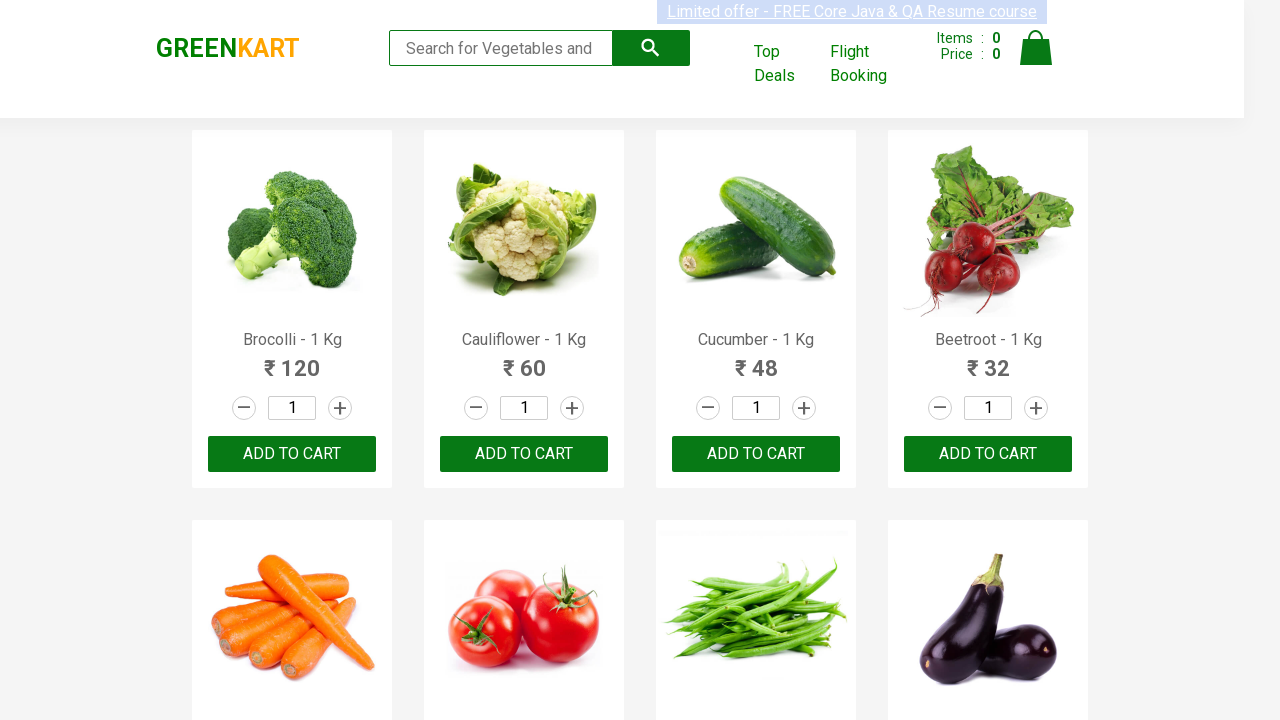

Retrieved all product names from the page
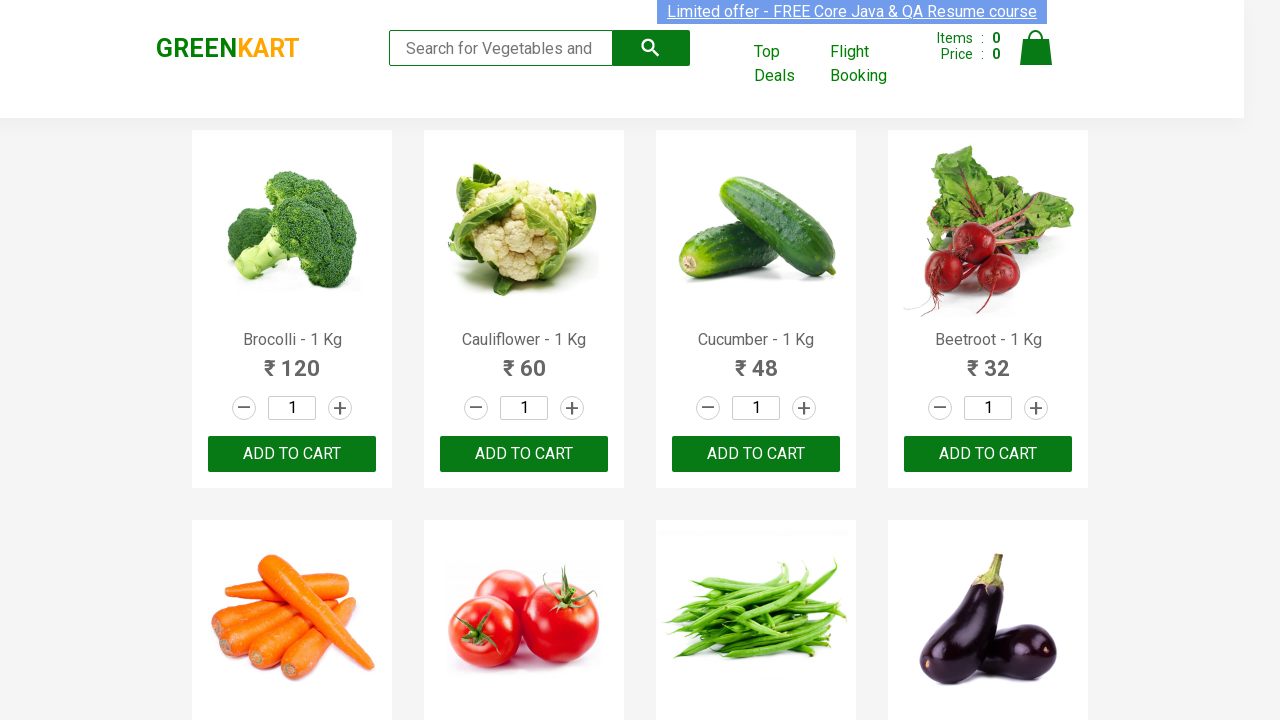

Retrieved product text: Brocolli - 1 Kg
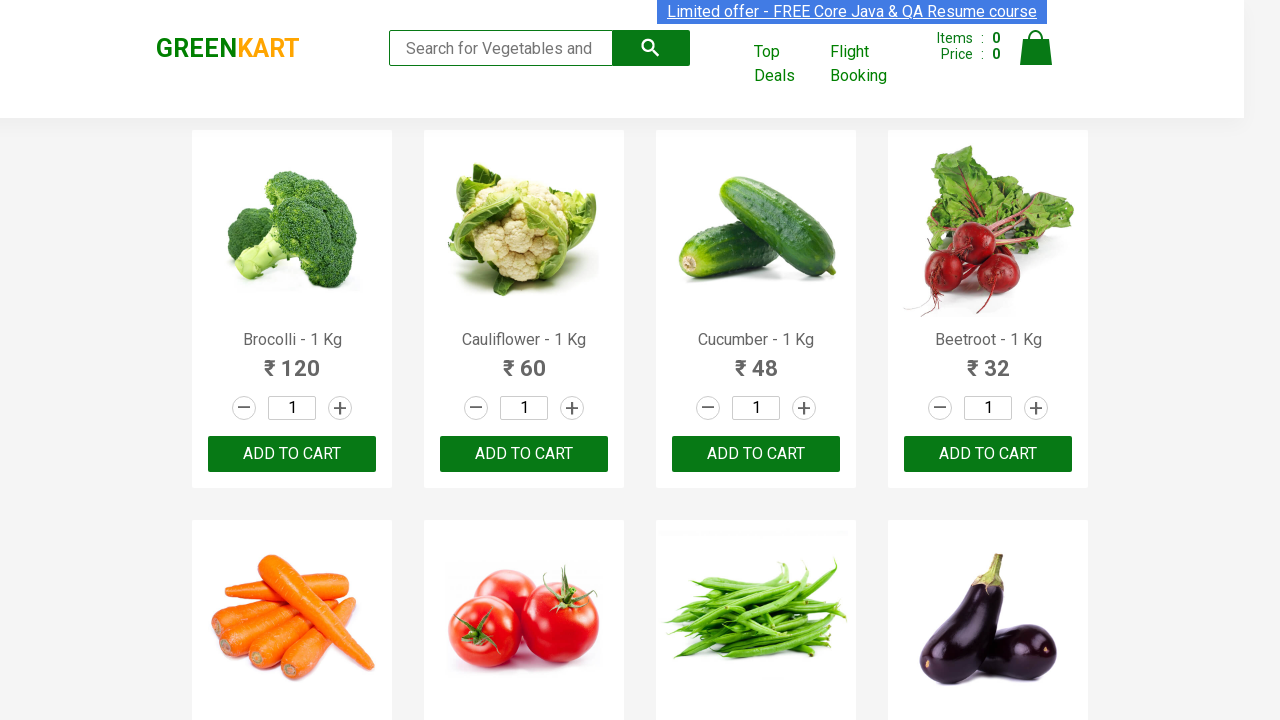

Added Brocolli to cart at (292, 454) on div.product-action >> nth=0
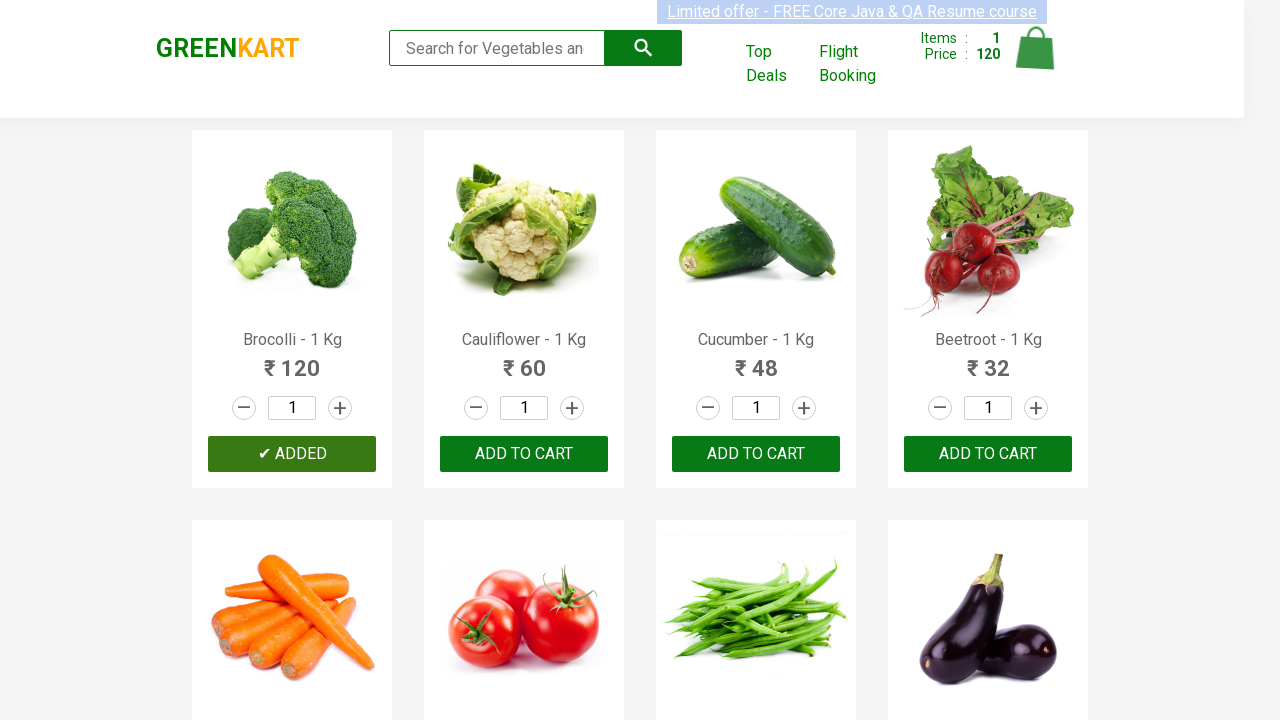

Retrieved product text: Cauliflower - 1 Kg
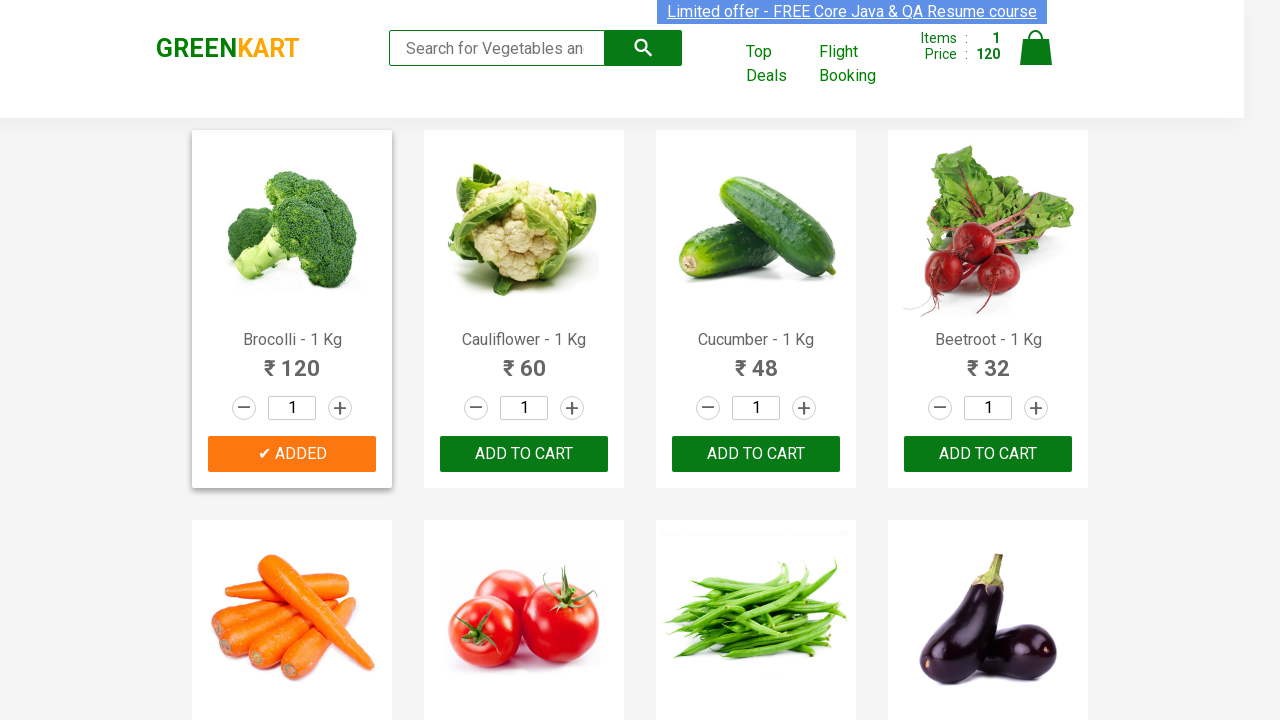

Retrieved product text: Cucumber - 1 Kg
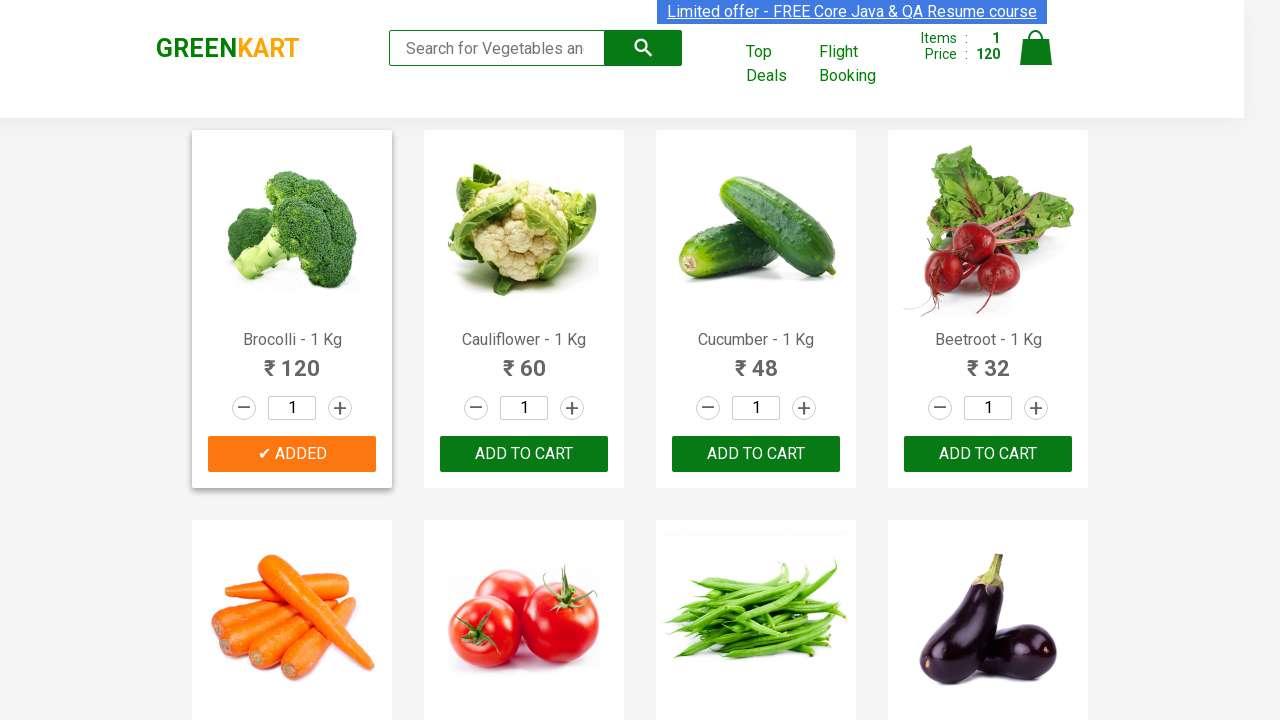

Added Cucumber to cart at (756, 454) on div.product-action >> nth=2
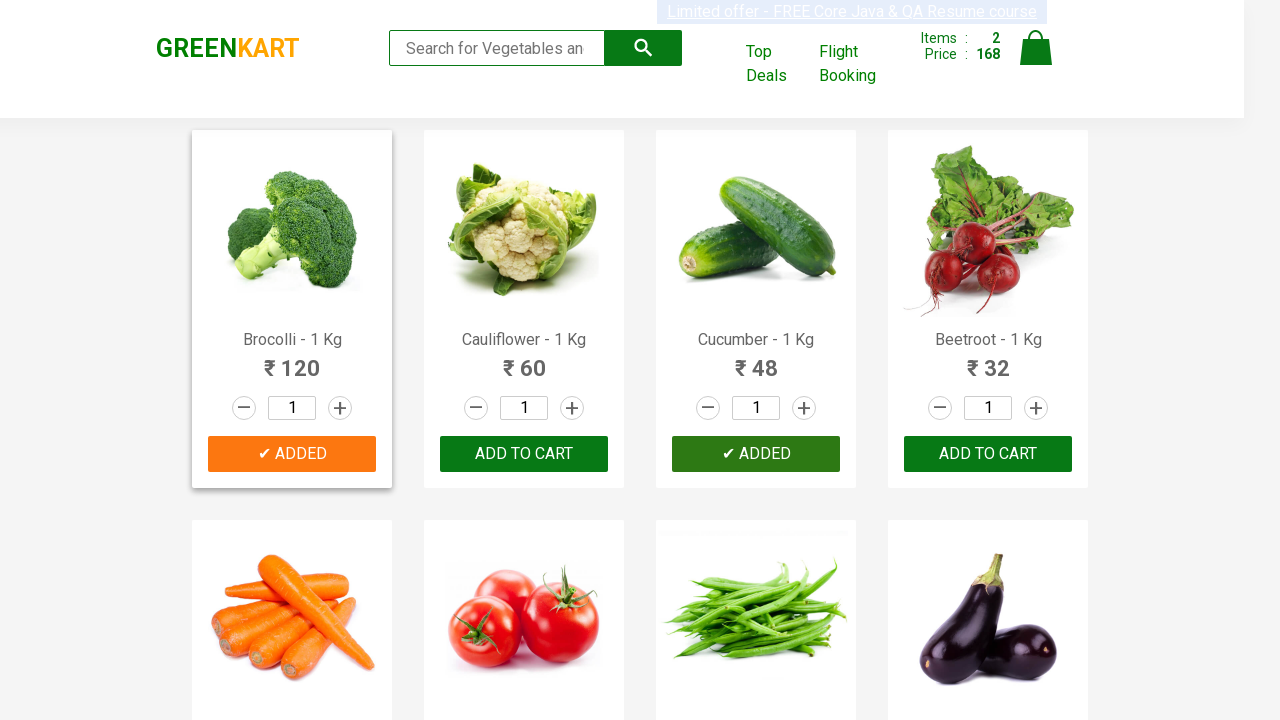

Retrieved product text: Beetroot - 1 Kg
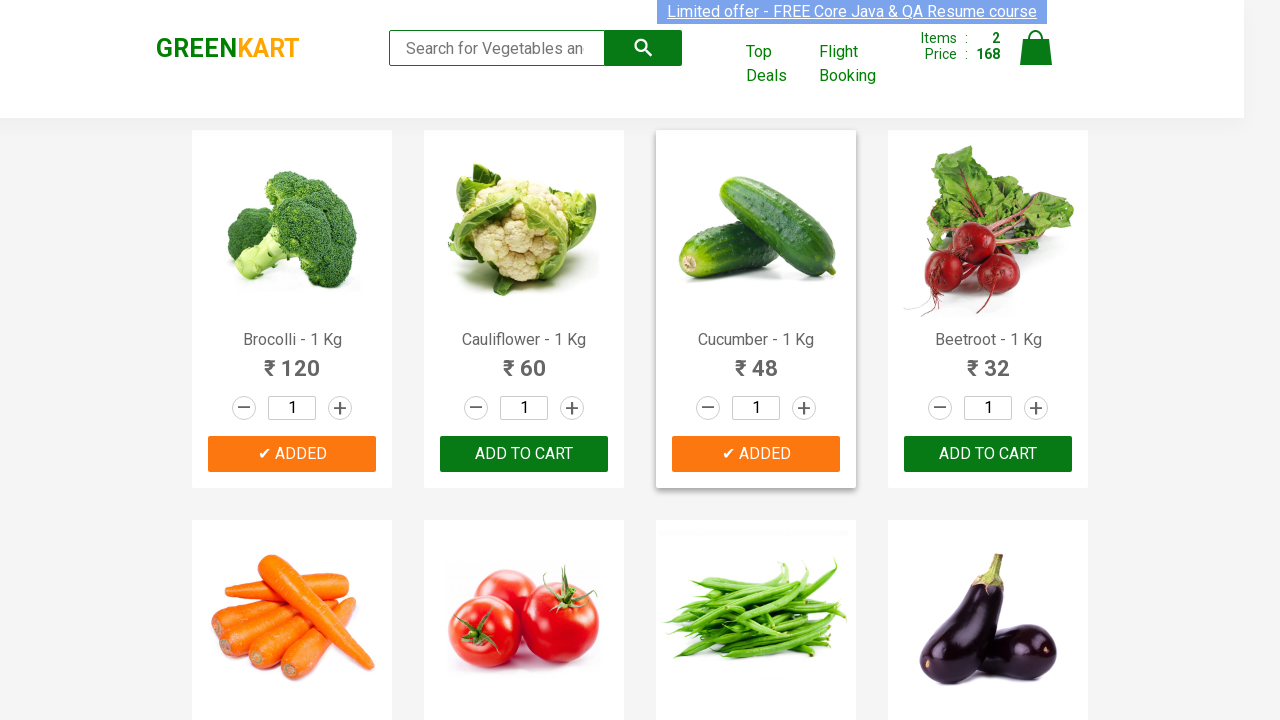

Added Beetroot to cart at (988, 454) on div.product-action >> nth=3
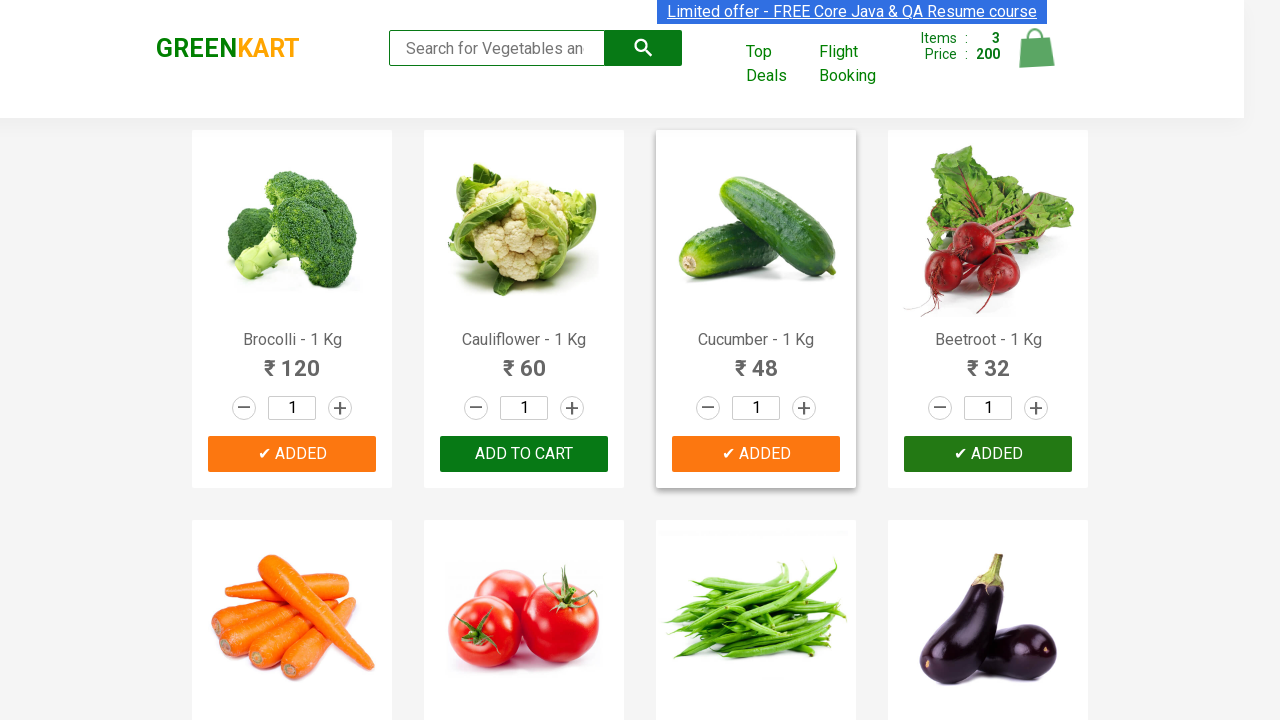

Retrieved product text: Carrot - 1 Kg
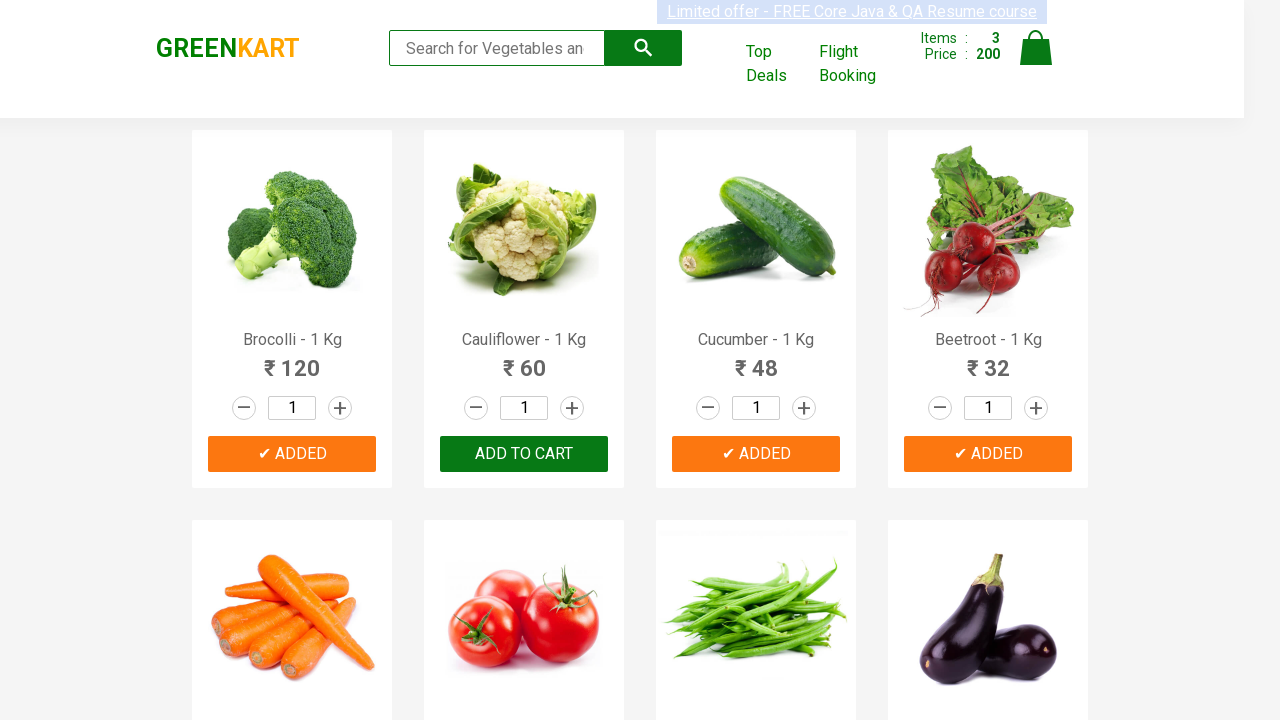

Retrieved product text: Tomato - 1 Kg
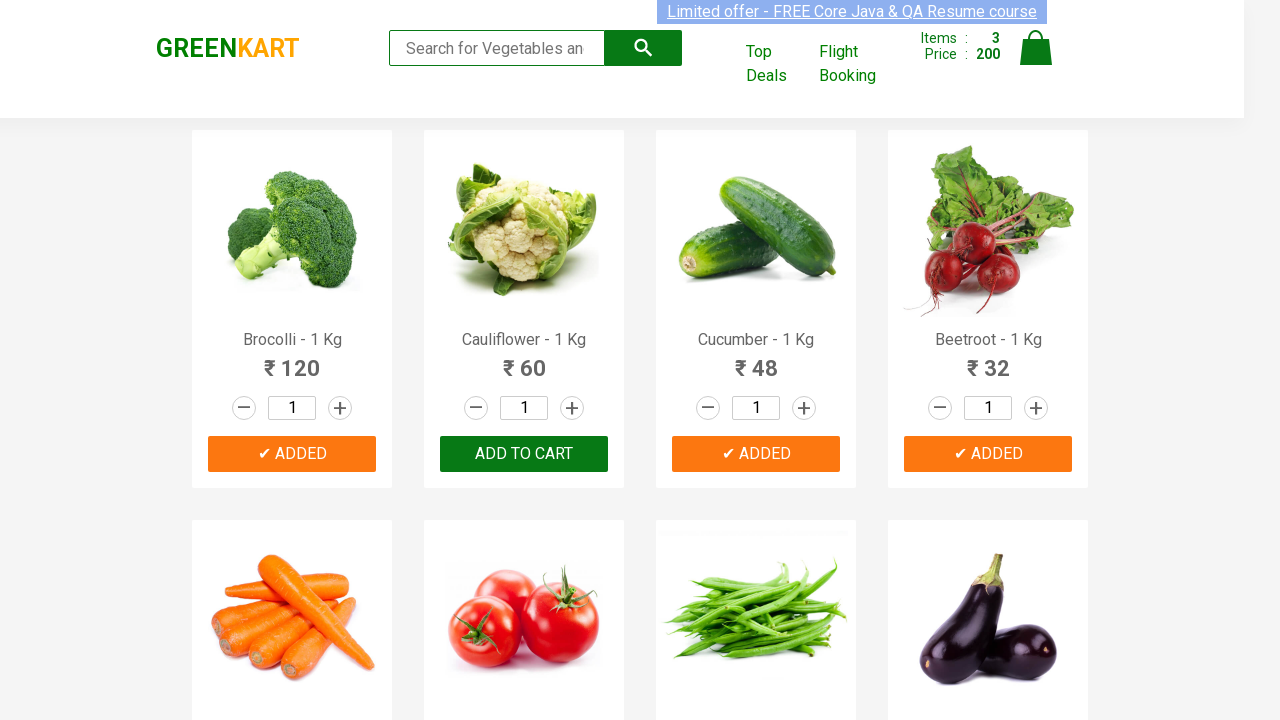

Retrieved product text: Beans - 1 Kg
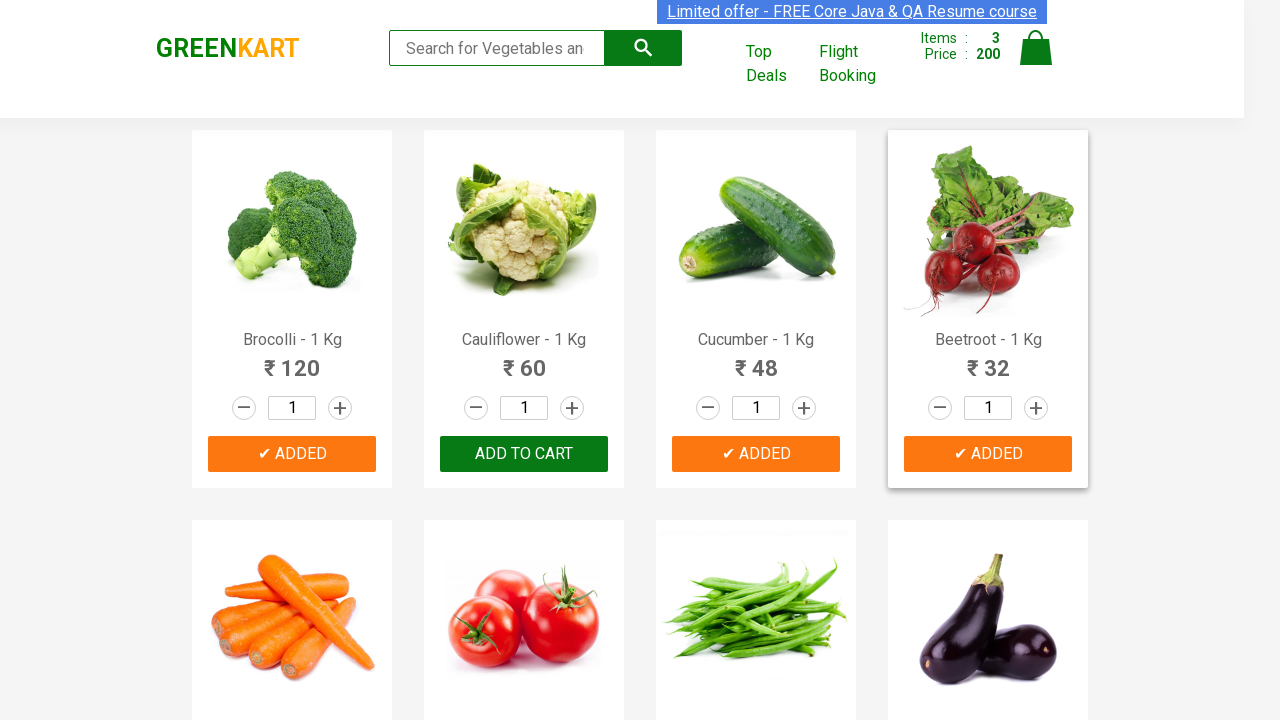

Retrieved product text: Brinjal - 1 Kg
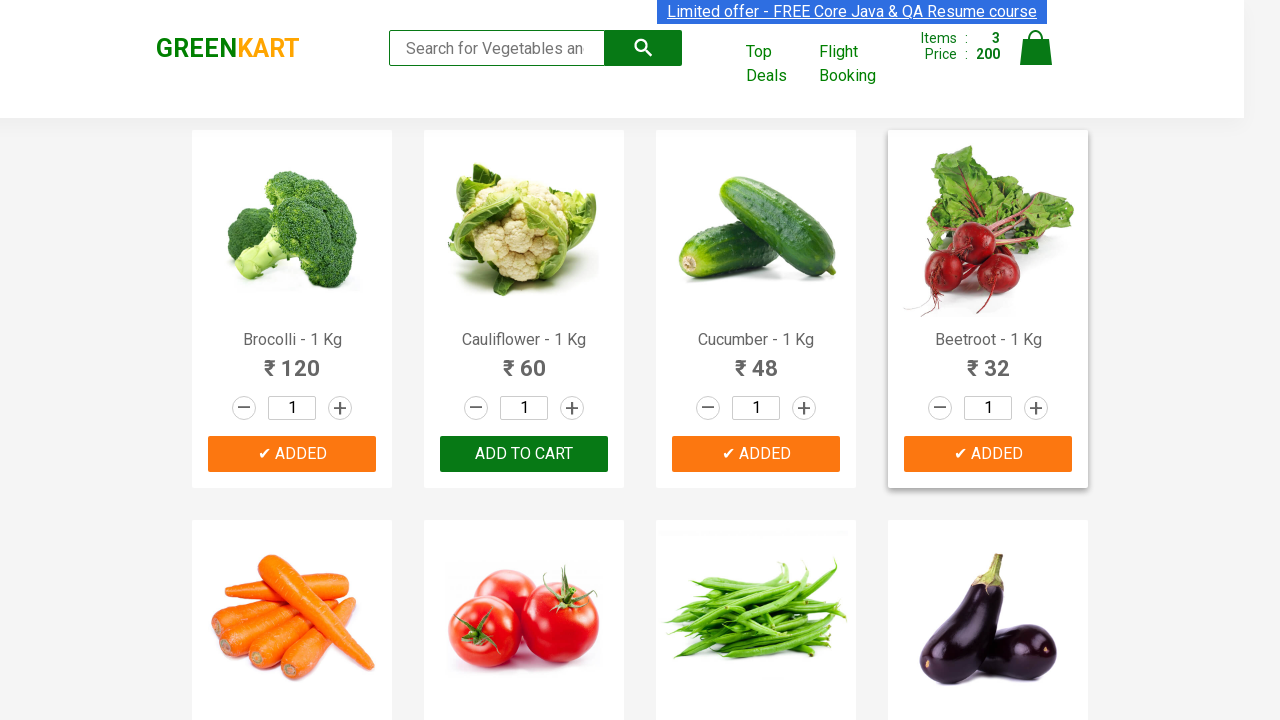

Retrieved product text: Capsicum
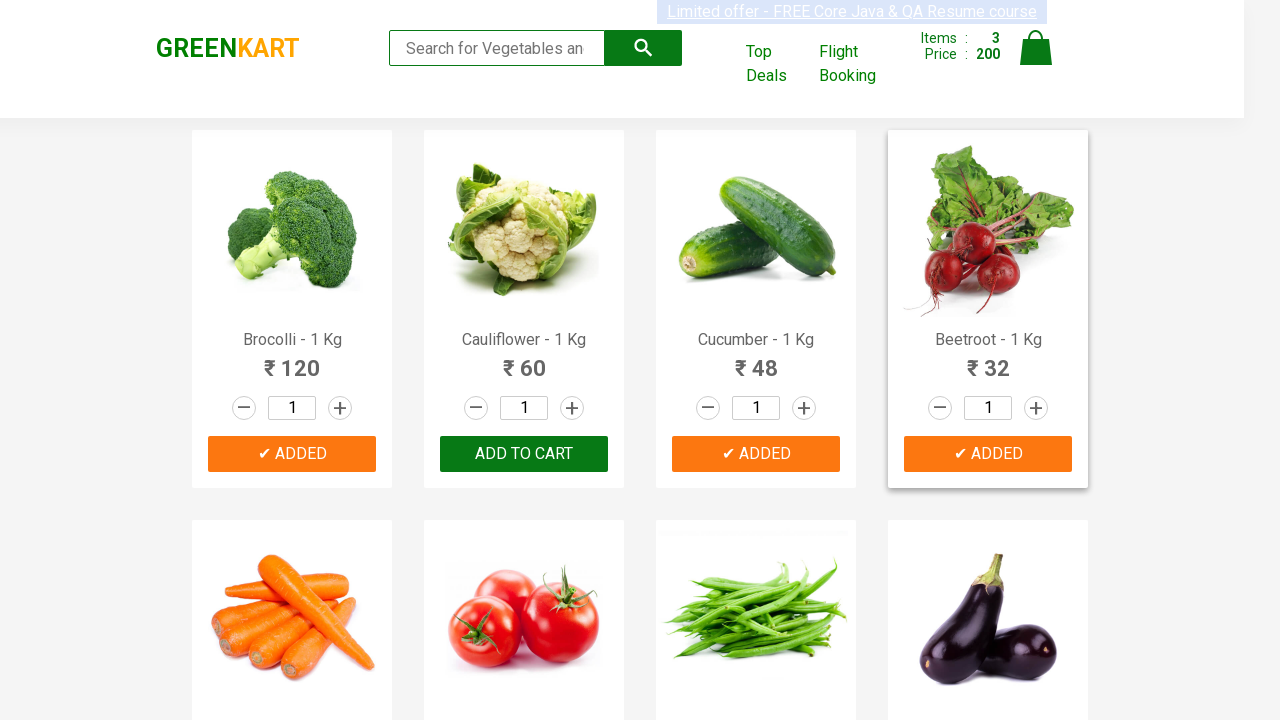

Retrieved product text: Mushroom - 1 Kg
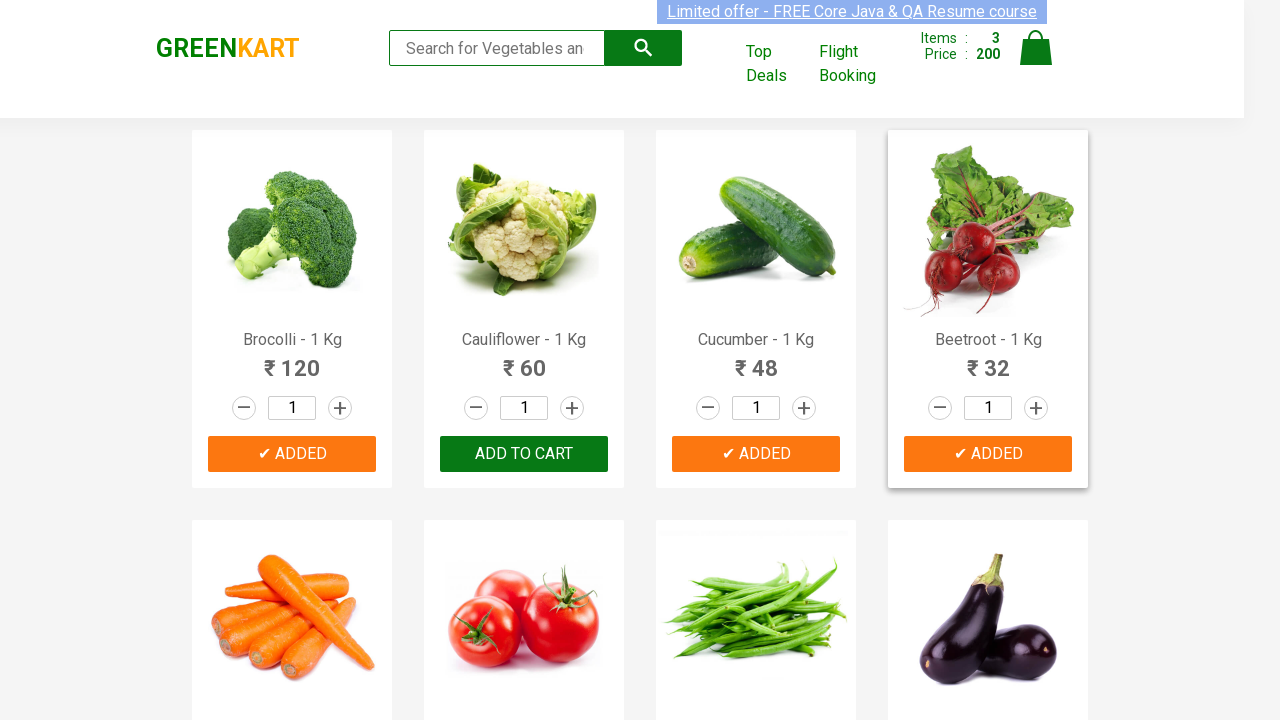

Retrieved product text: Potato - 1 Kg
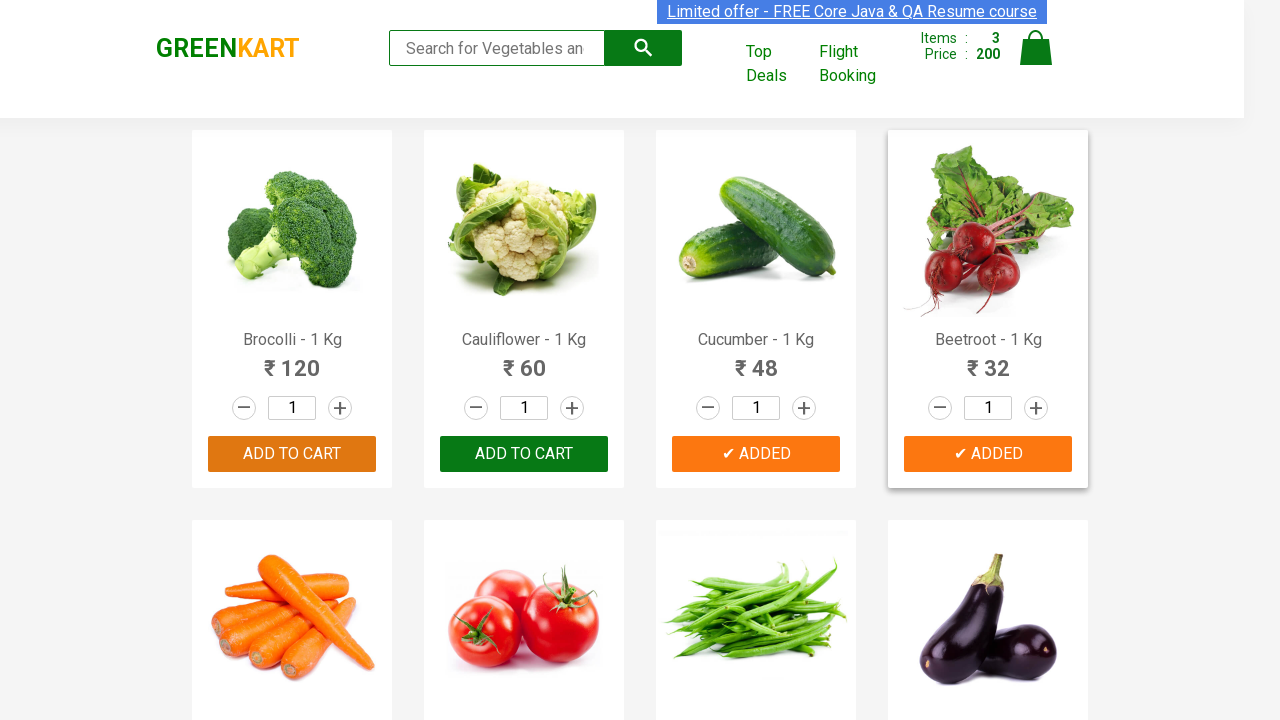

Retrieved product text: Pumpkin - 1 Kg
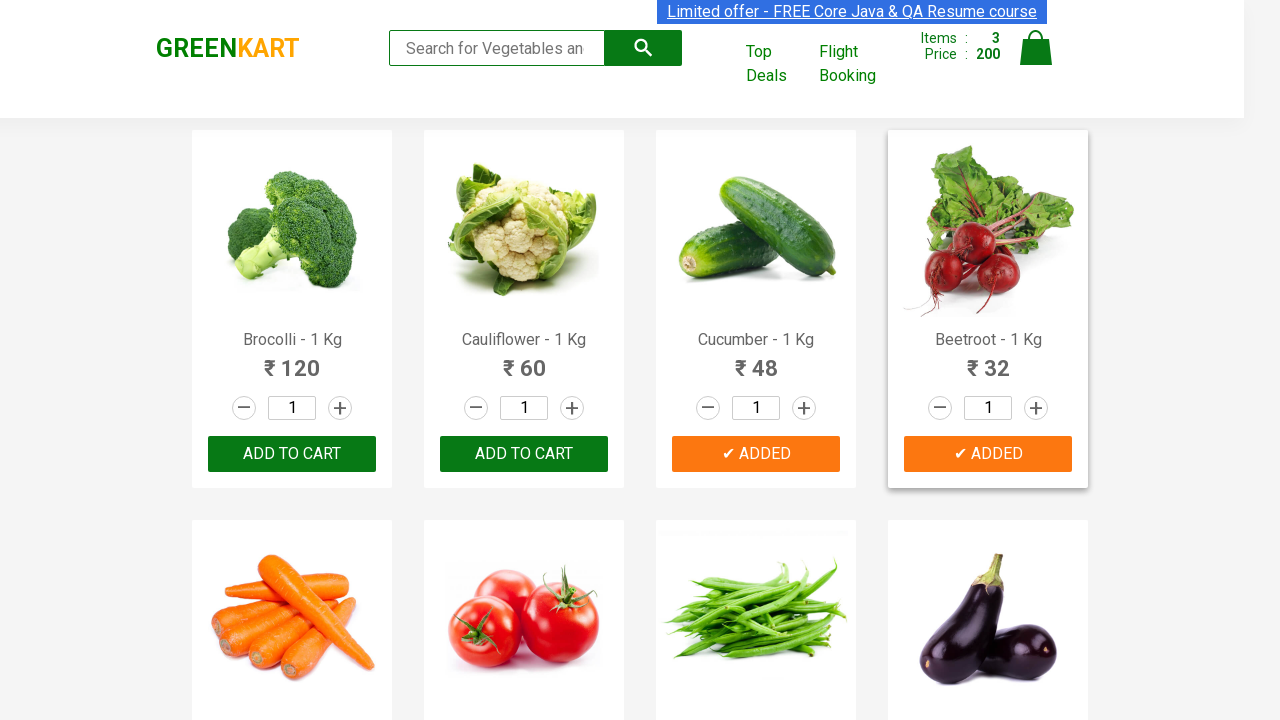

Retrieved product text: Corn - 1 Kg
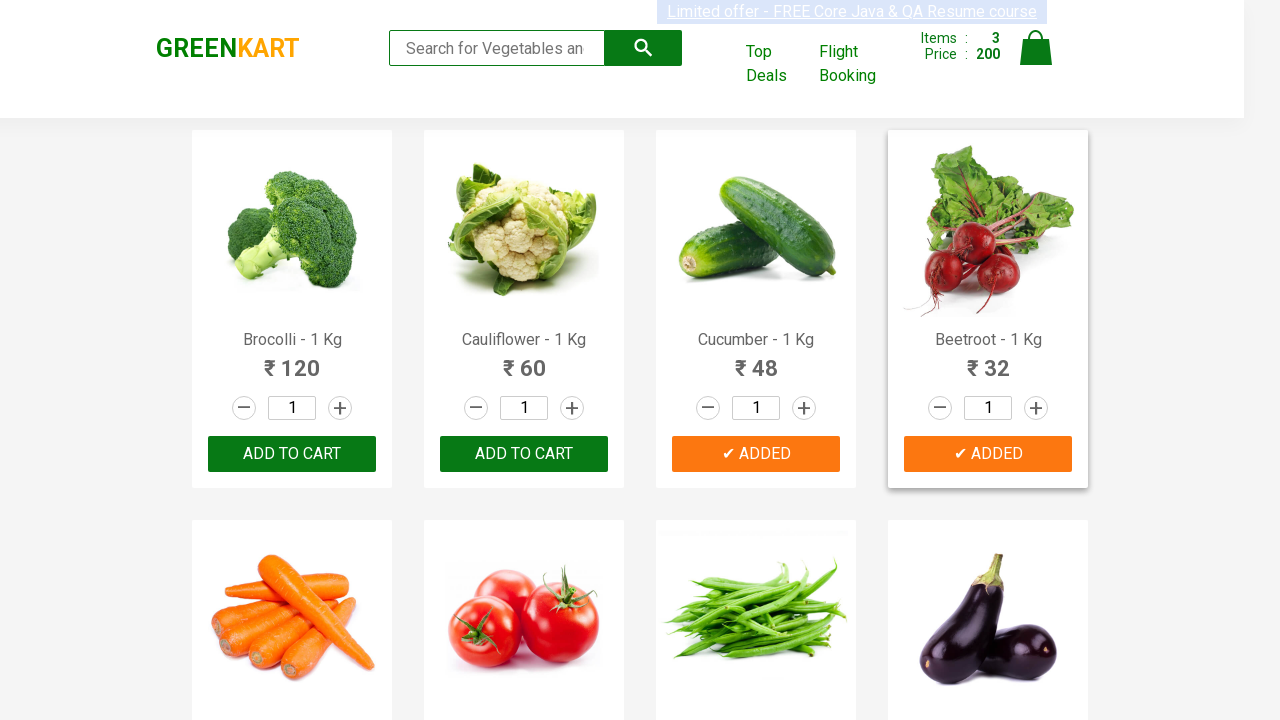

Retrieved product text: Onion - 1 Kg
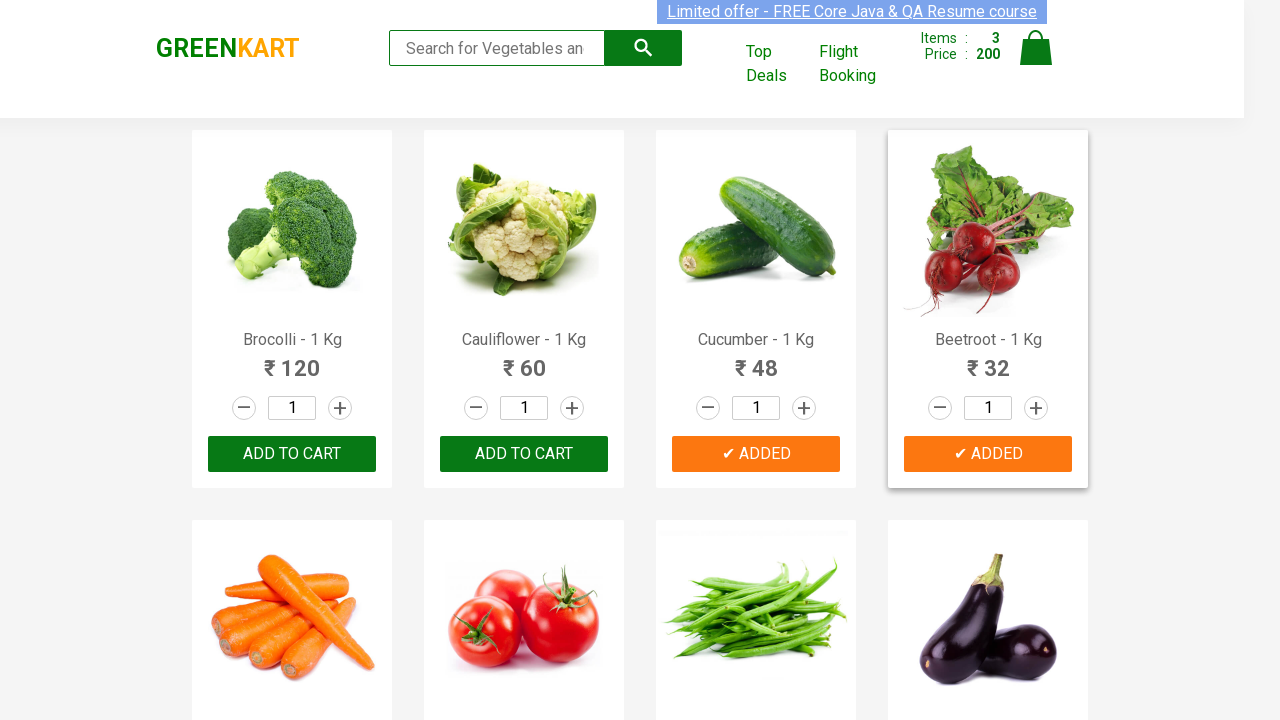

Retrieved product text: Apple - 1 Kg
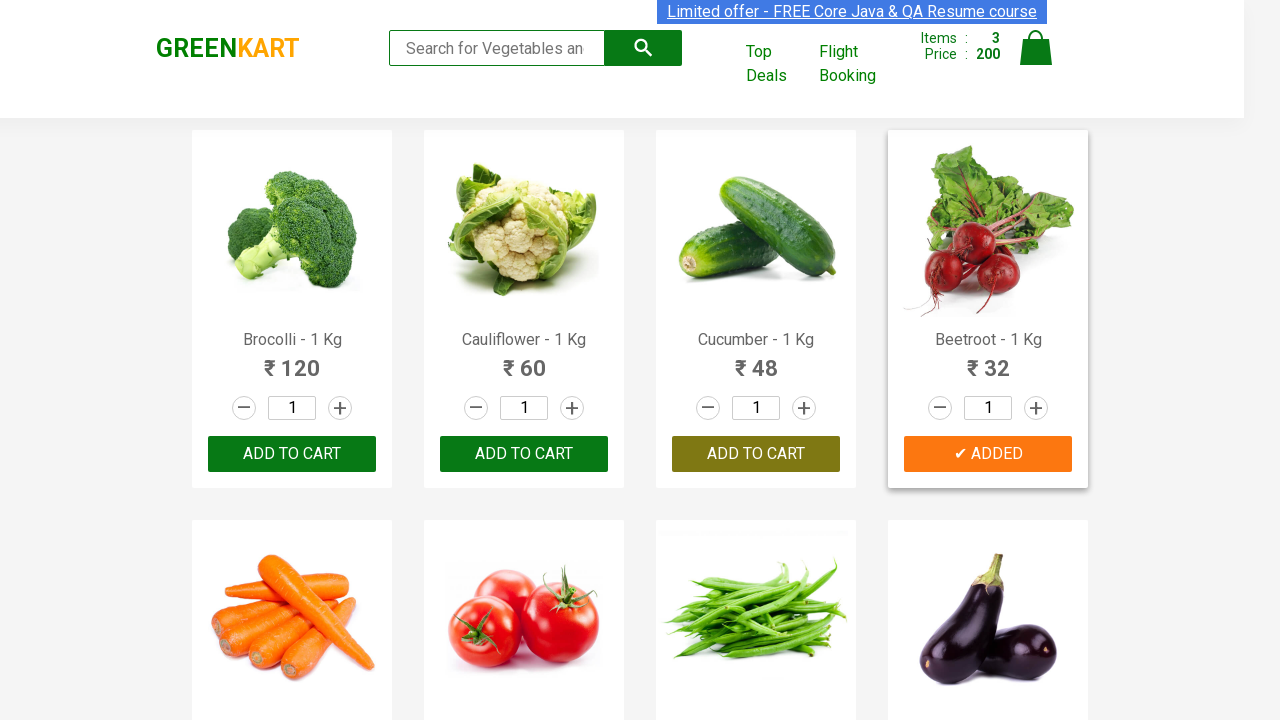

Retrieved product text: Banana - 1 Kg
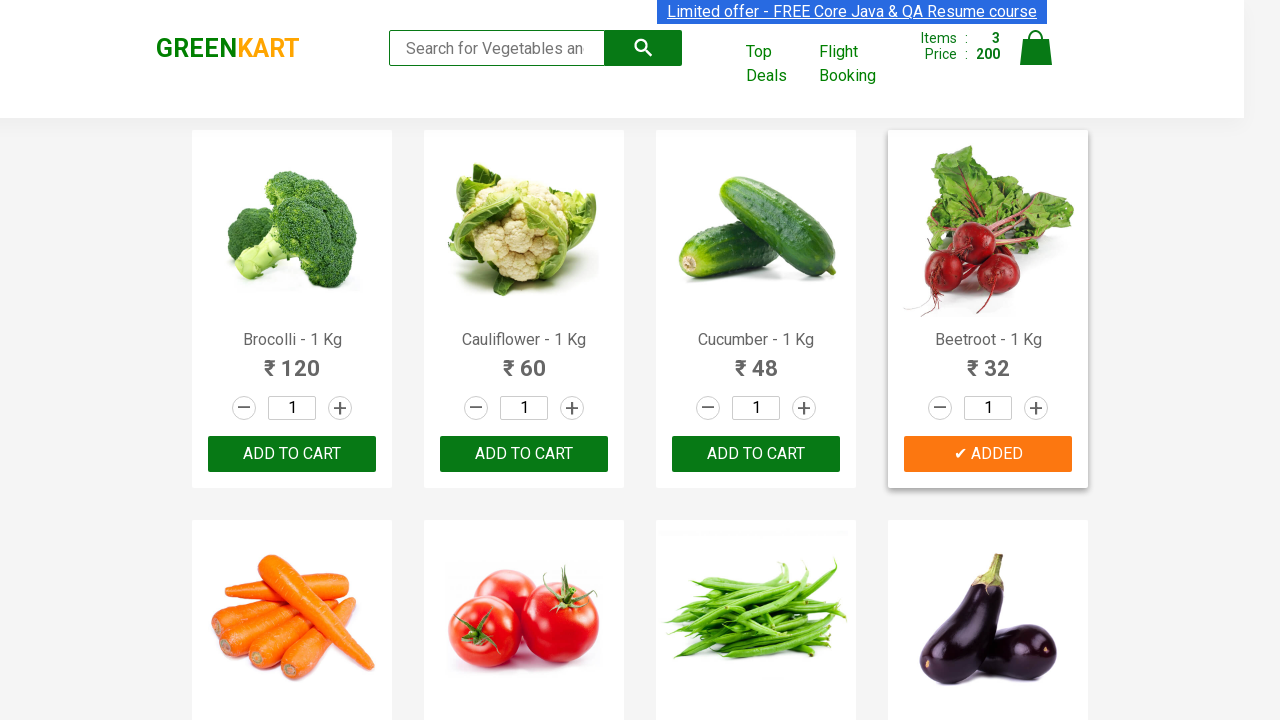

Retrieved product text: Grapes - 1 Kg
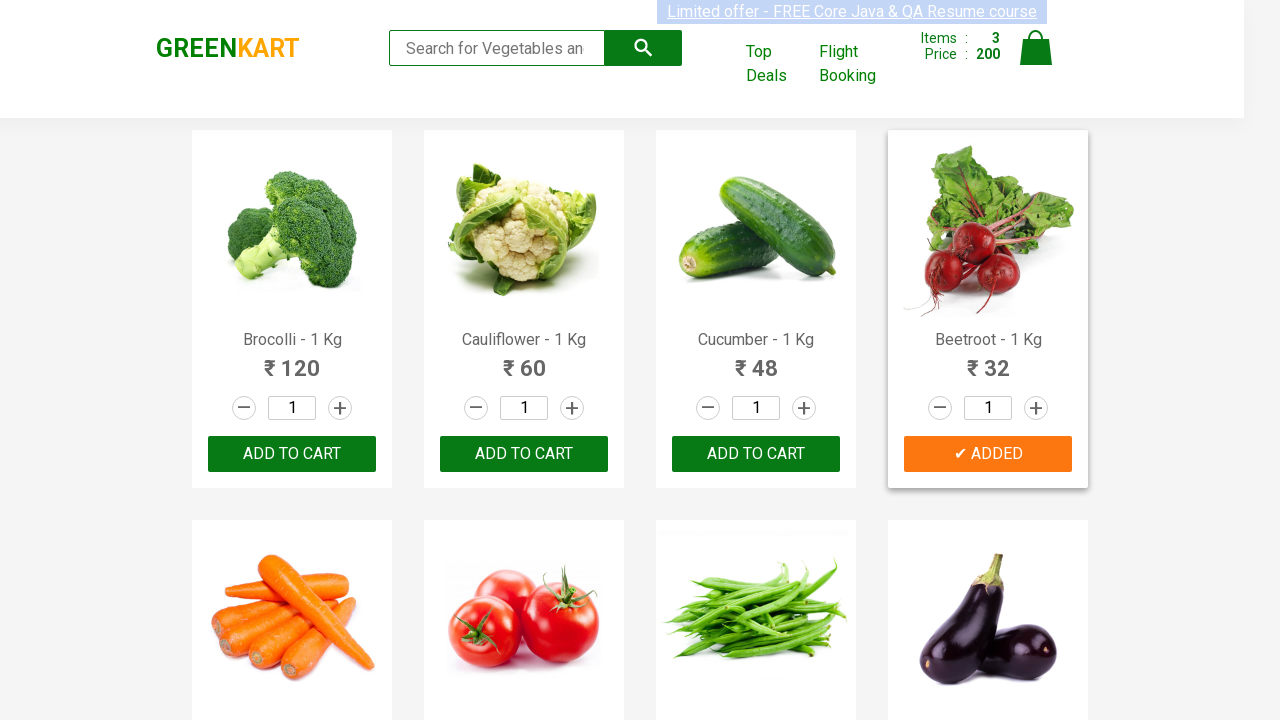

Retrieved product text: Mango - 1 Kg
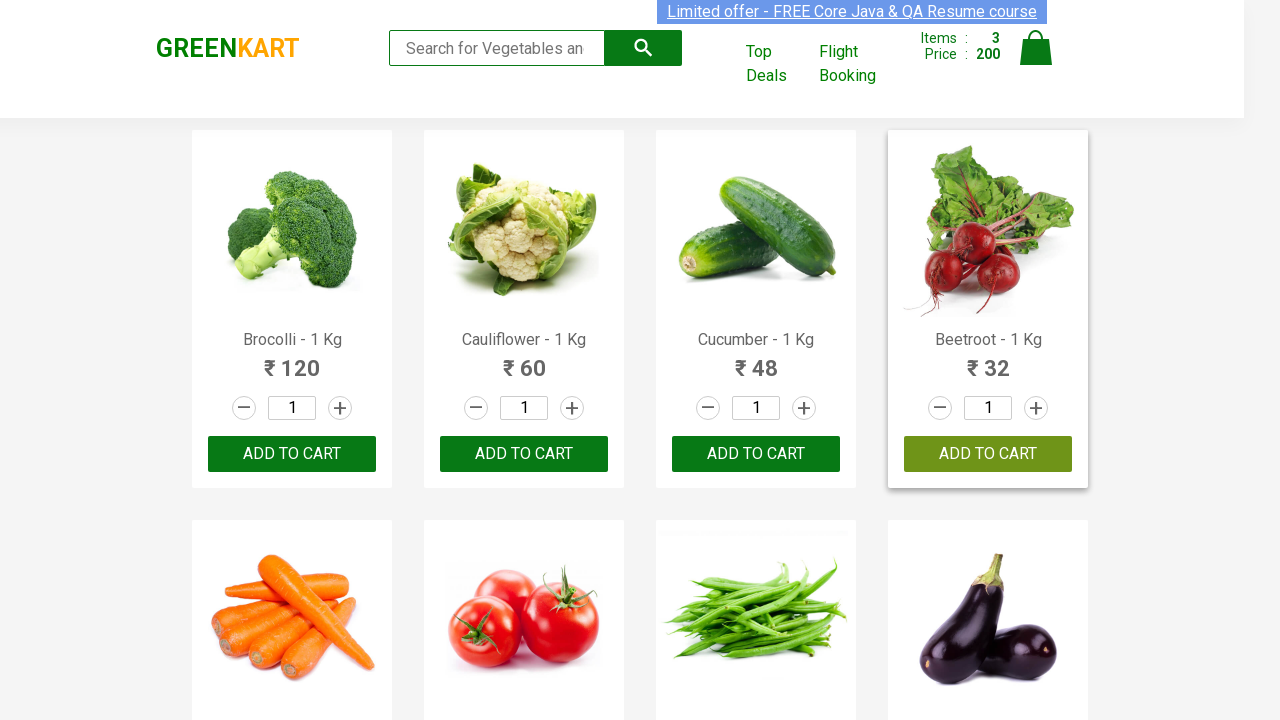

Retrieved product text: Musk Melon - 1 Kg
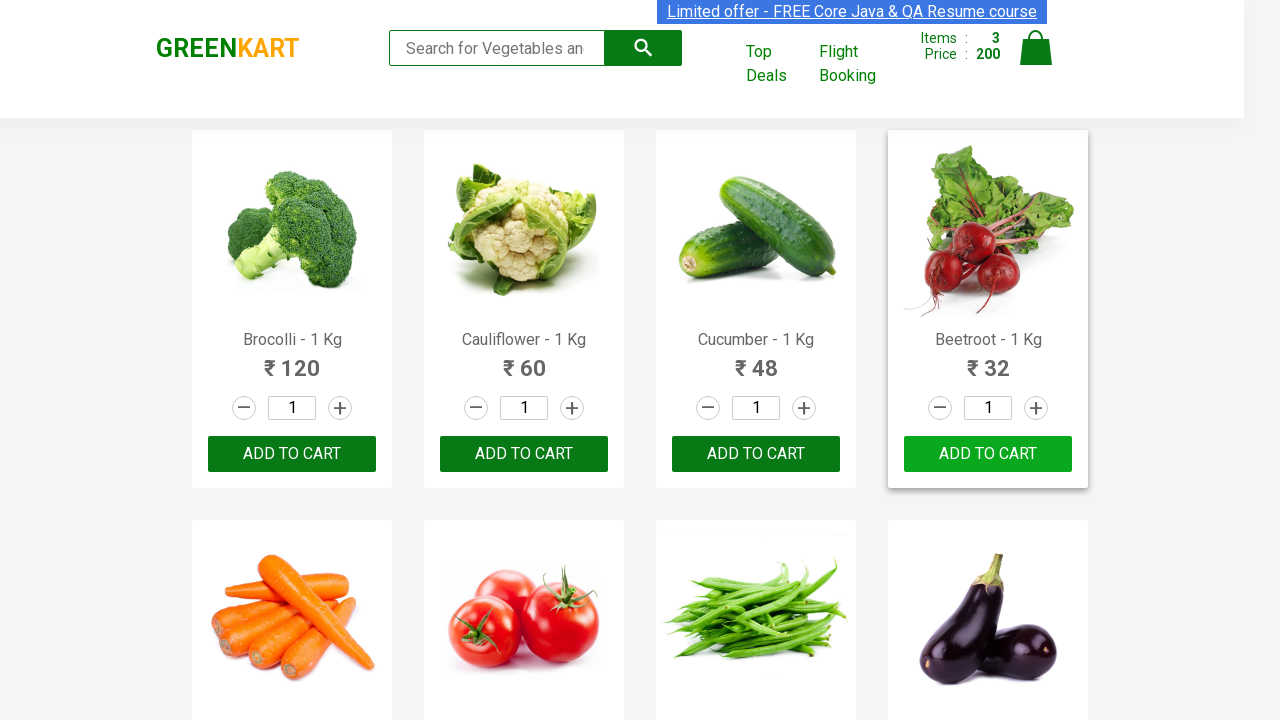

Retrieved product text: Orange - 1 Kg
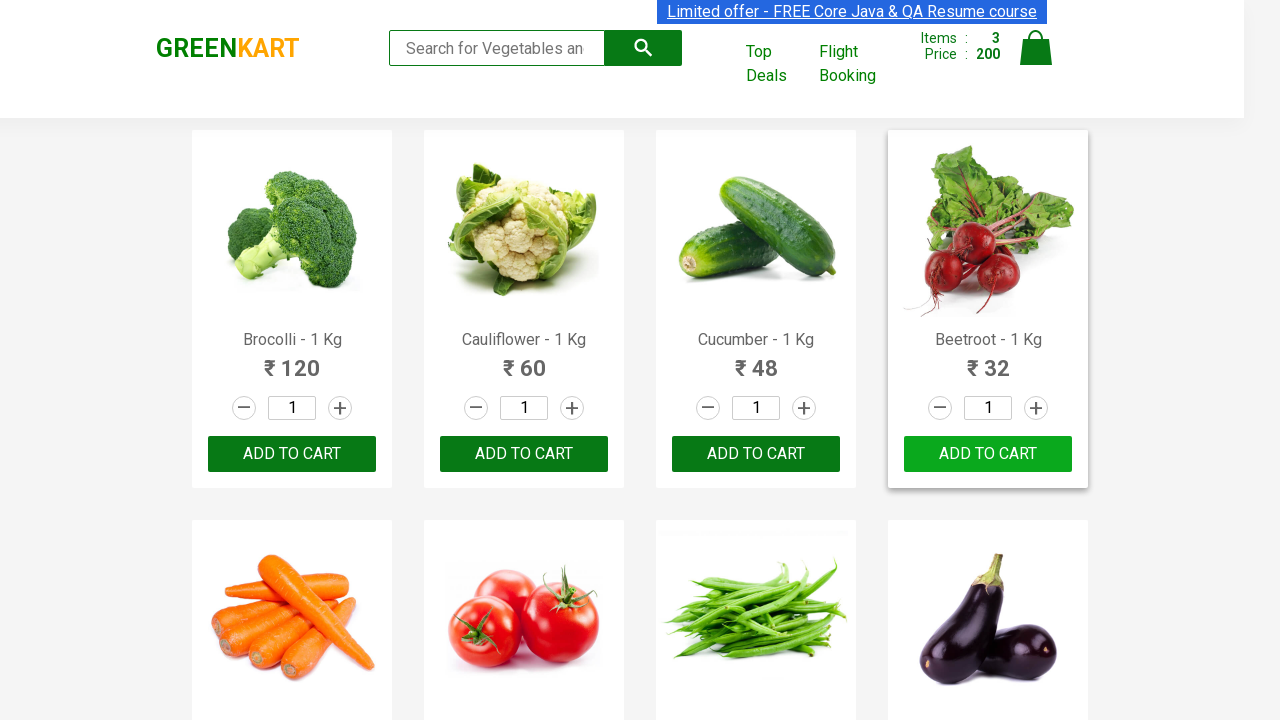

Retrieved product text: Pears - 1 Kg
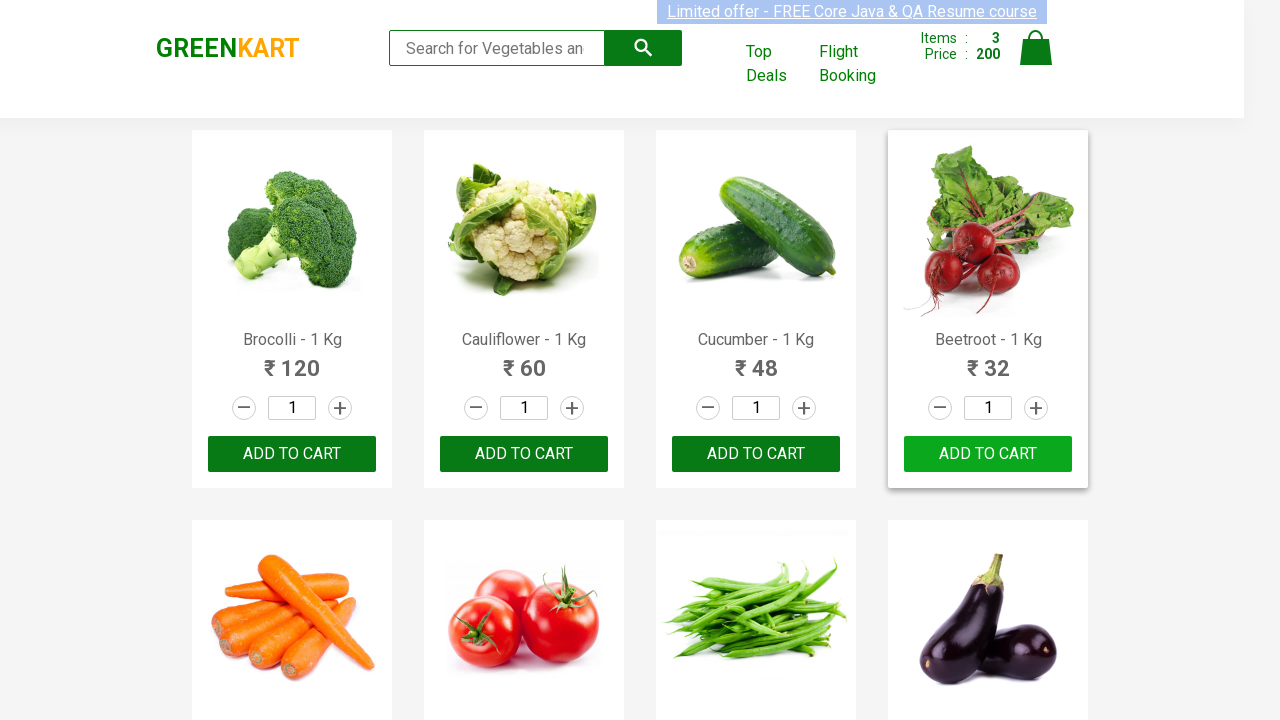

Retrieved product text: Pomegranate - 1 Kg
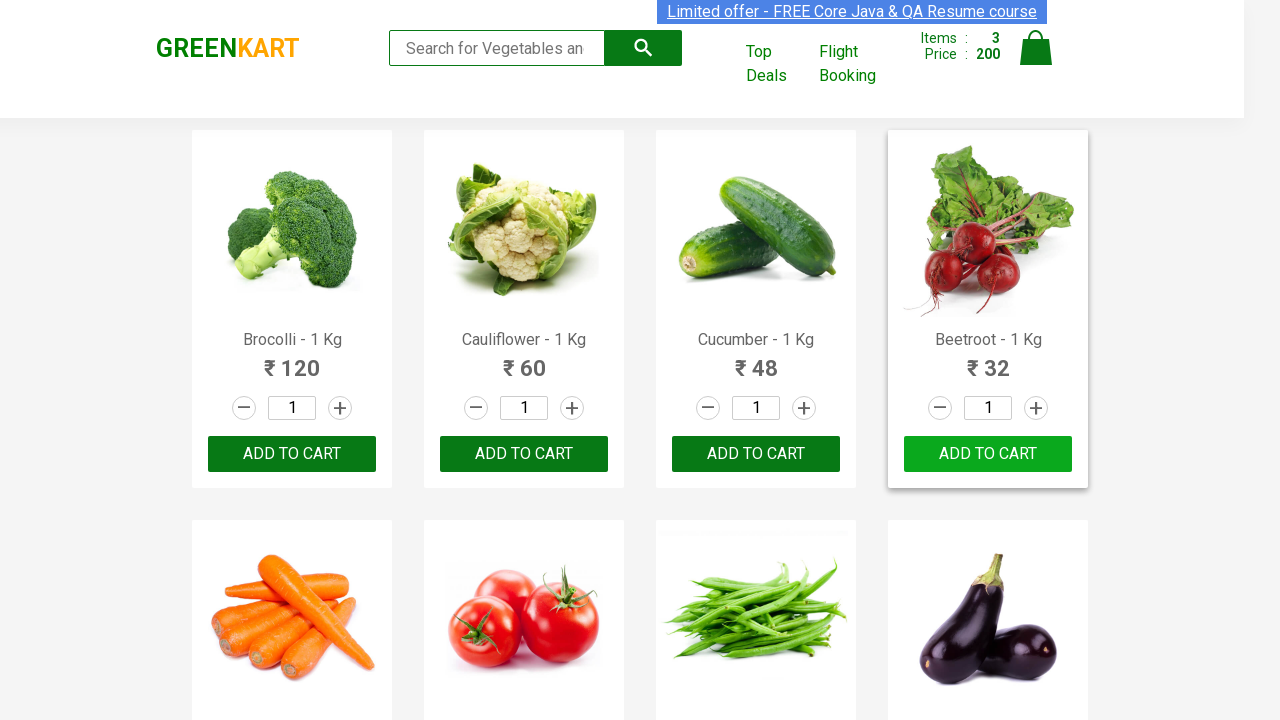

Retrieved product text: Raspberry - 1/4 Kg
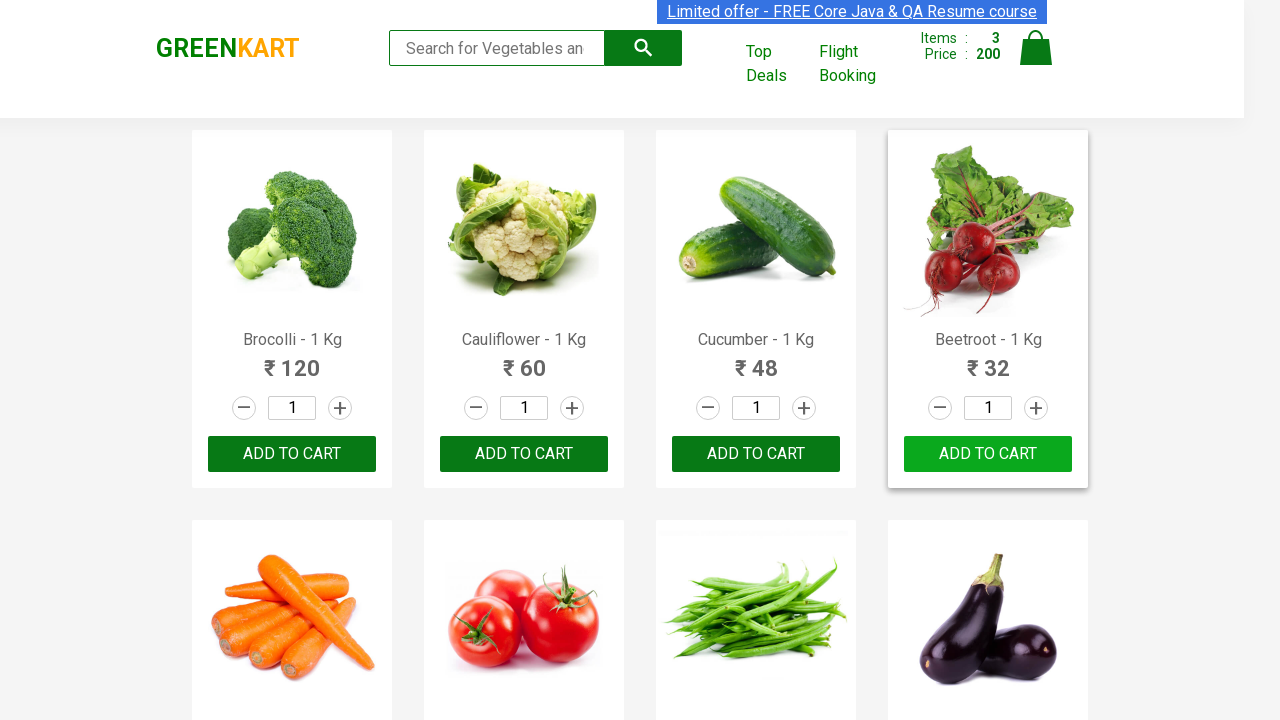

Retrieved product text: Strawberry - 1/4 Kg
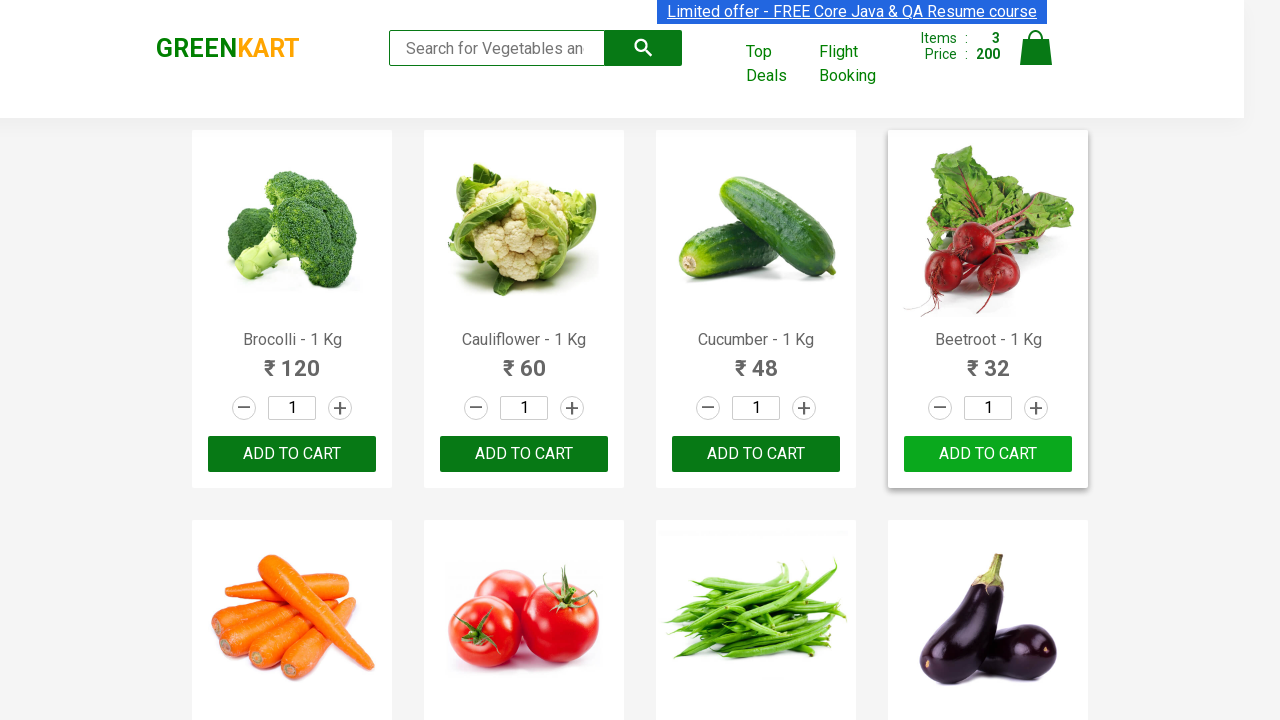

Retrieved product text: Water Melon - 1 Kg
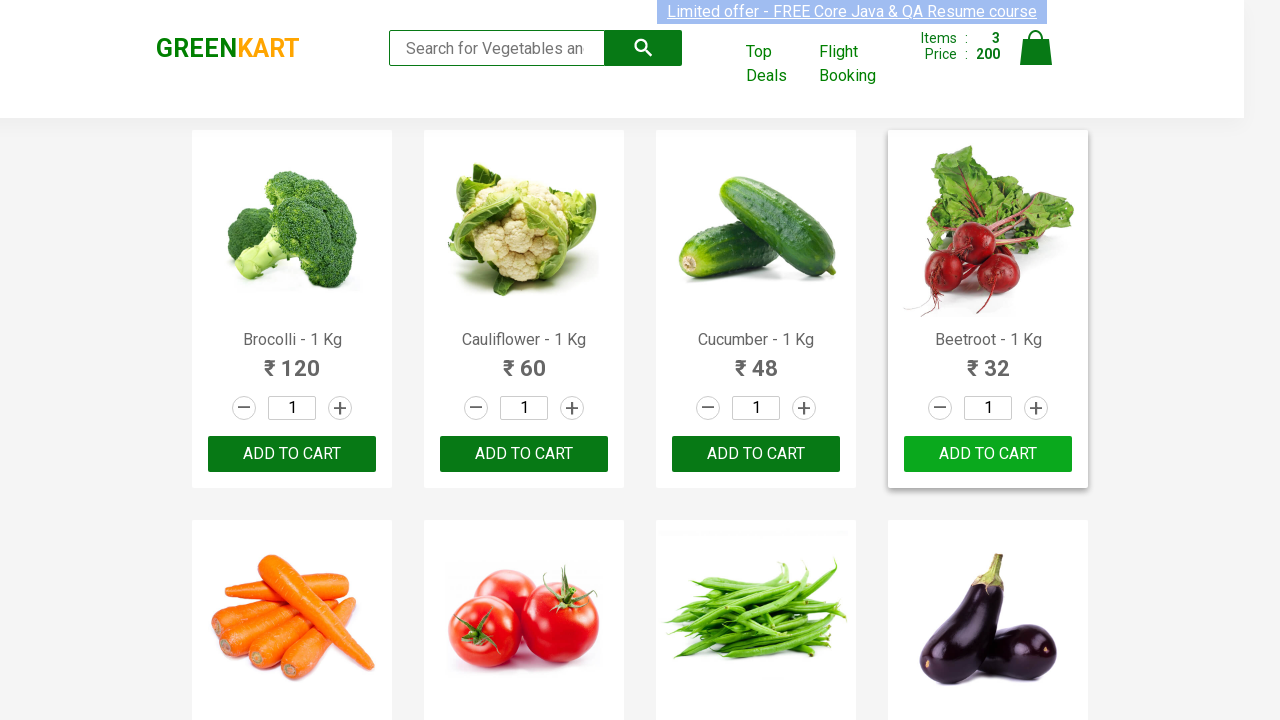

Retrieved product text: Almonds - 1/4 Kg
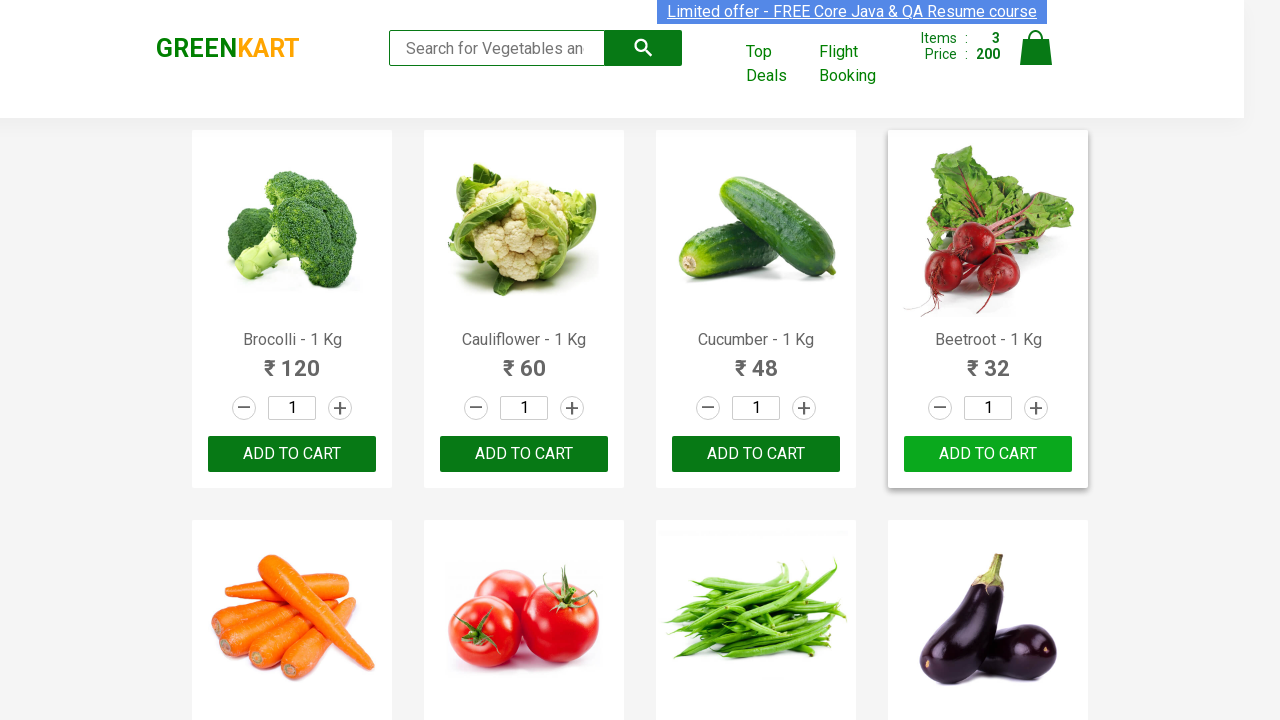

Retrieved product text: Pista - 1/4 Kg
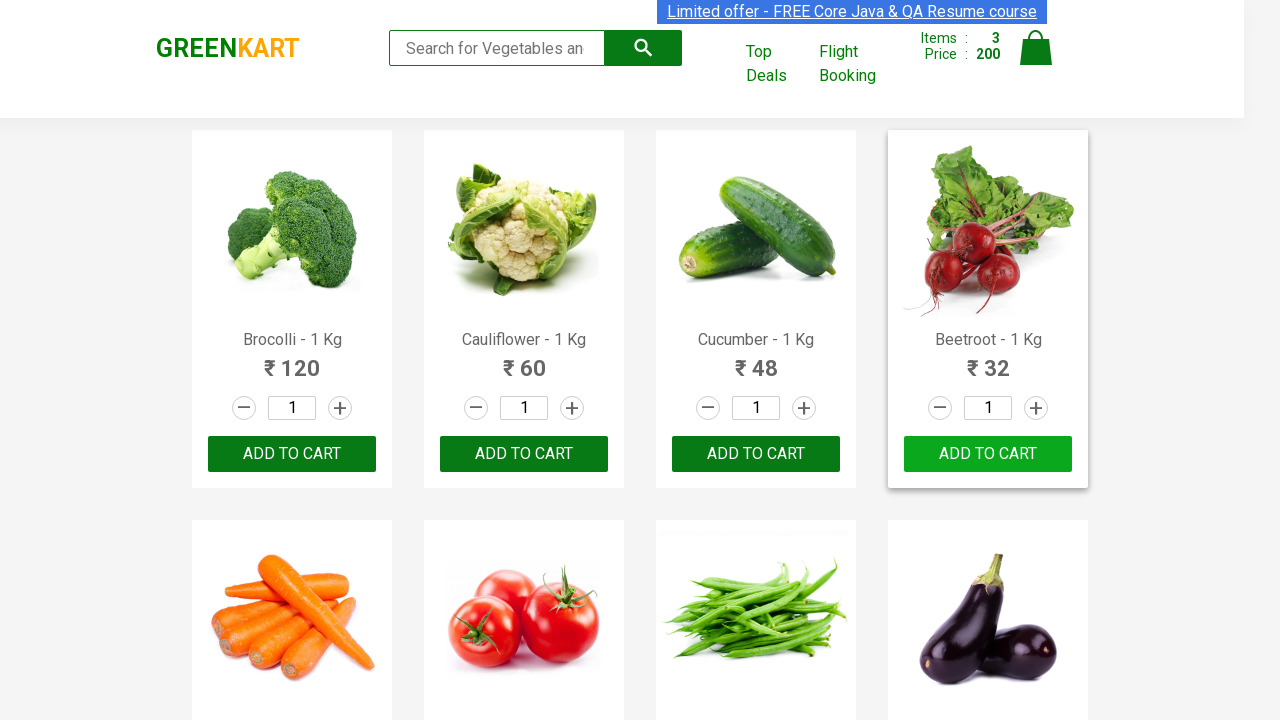

Retrieved product text: Nuts Mixture - 1 Kg
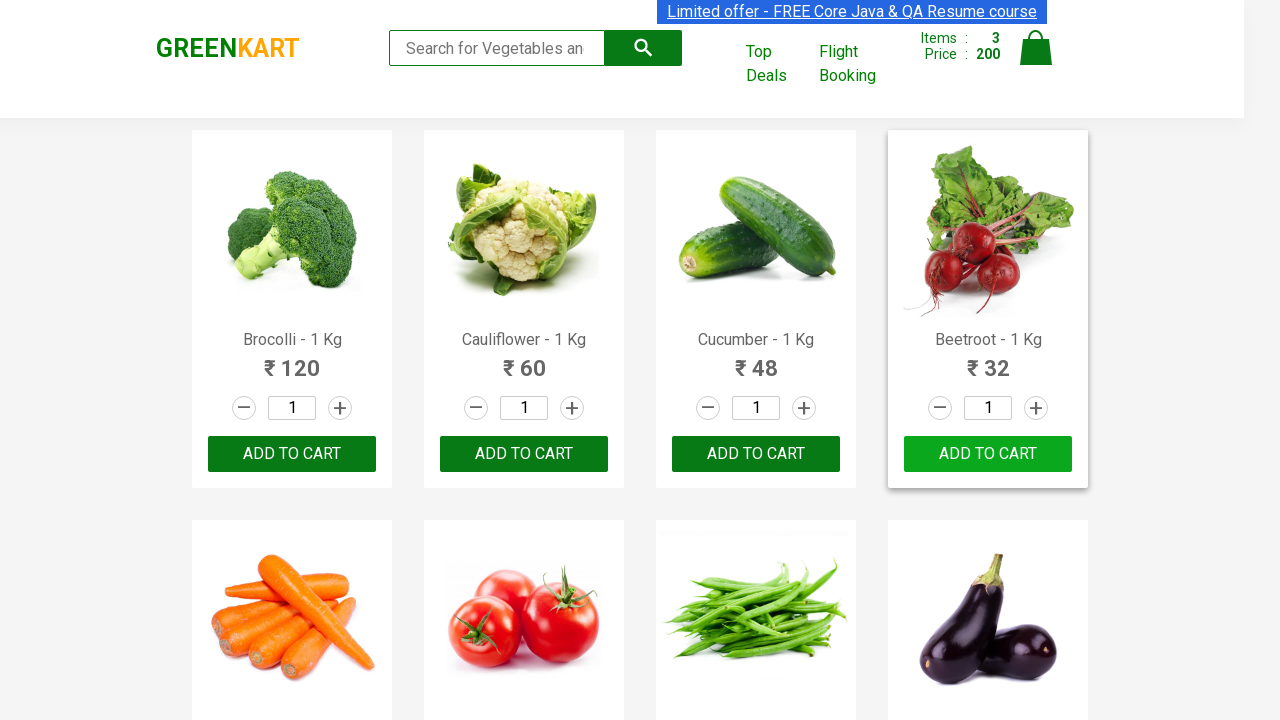

Retrieved product text: Cashews - 1 Kg
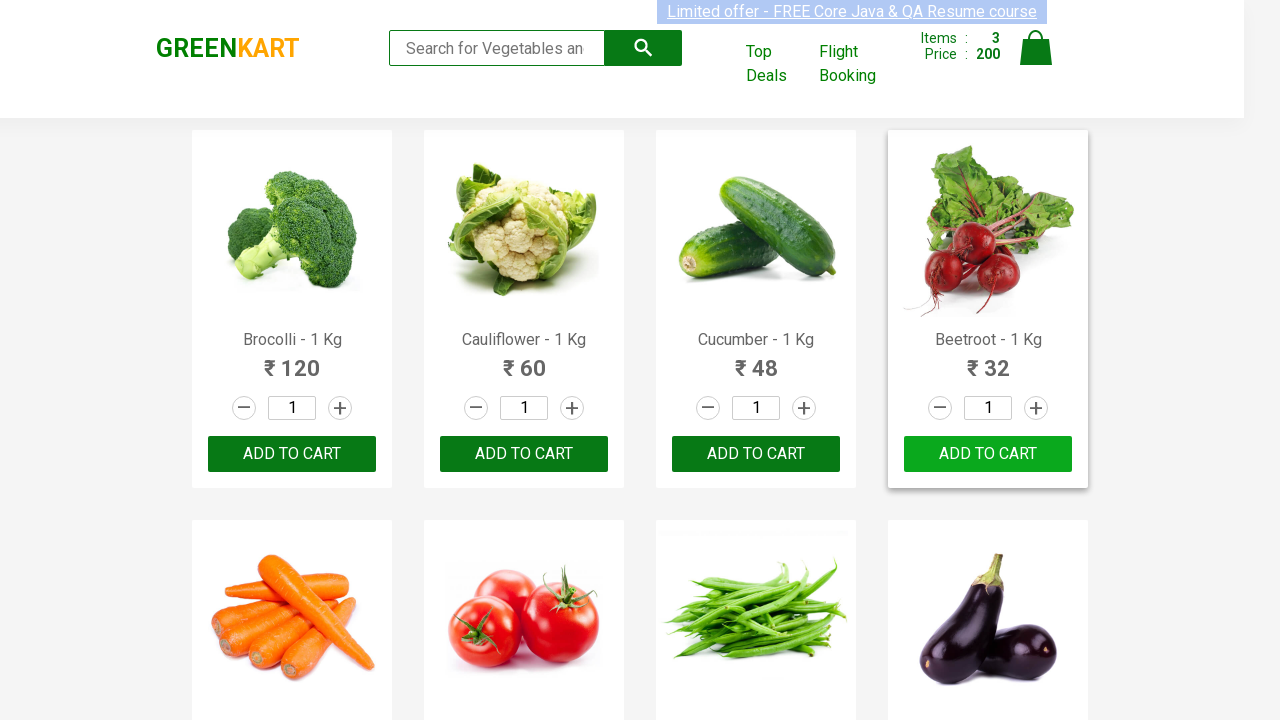

Retrieved product text: Walnuts - 1/4 Kg
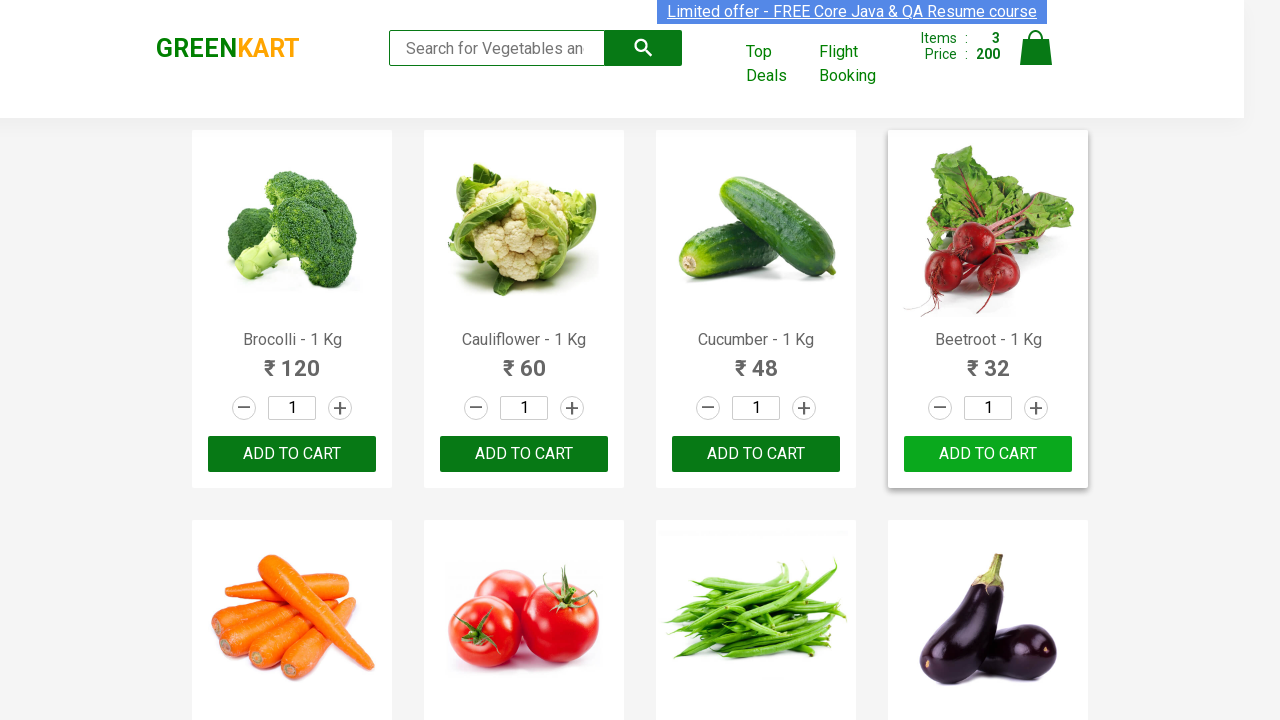

Clicked cart icon to view cart at (1036, 59) on a.cart-icon
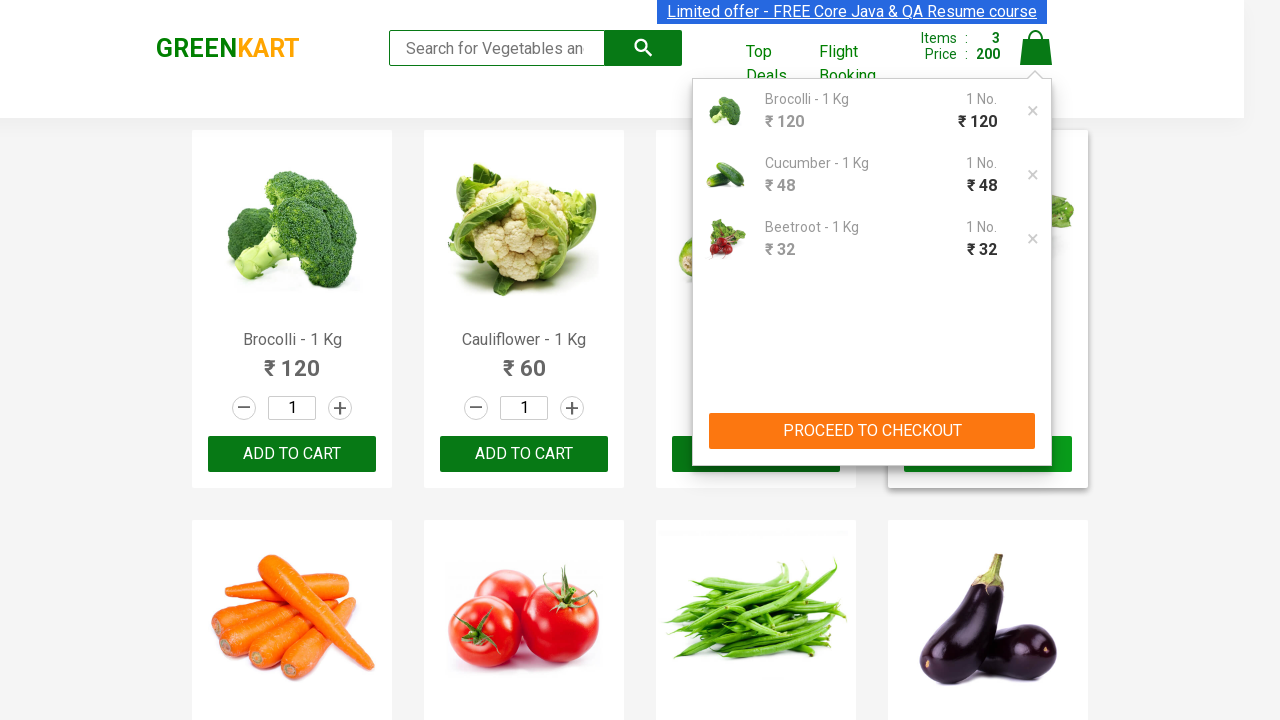

Clicked proceed to checkout button at (872, 431) on div.action-block
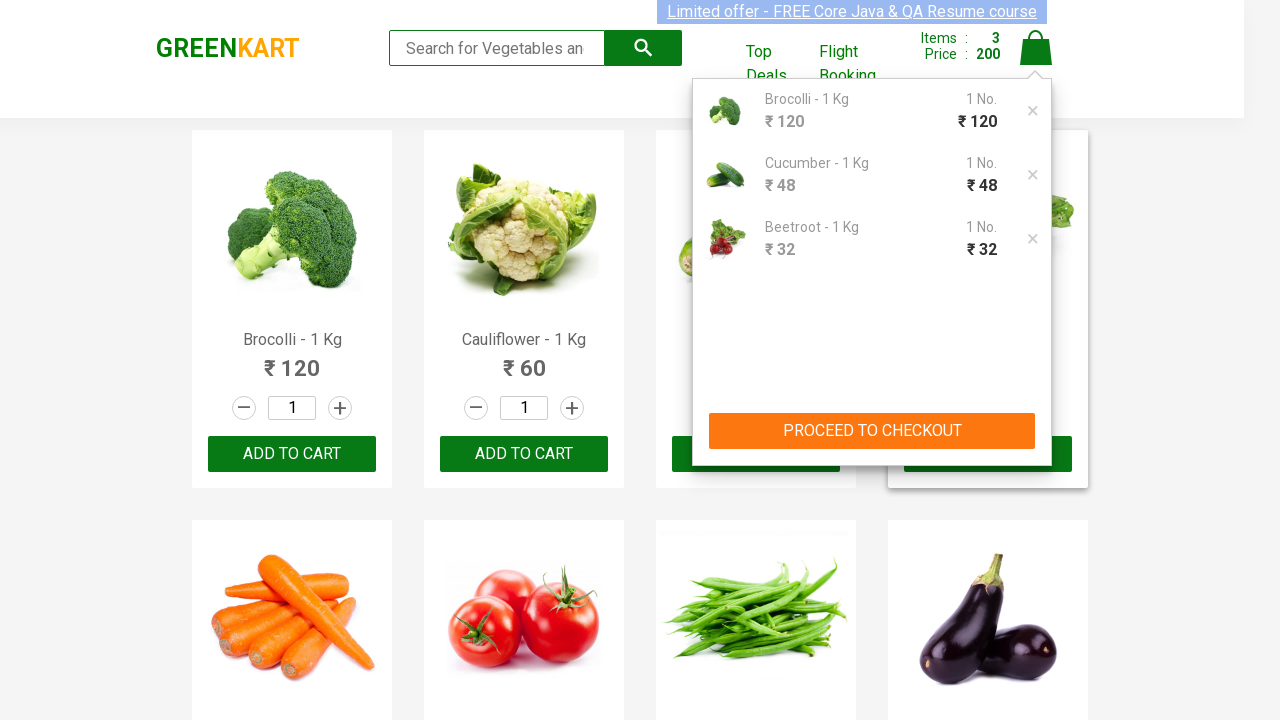

Entered promo code 'rahulshettyacademy' on input.promoCode
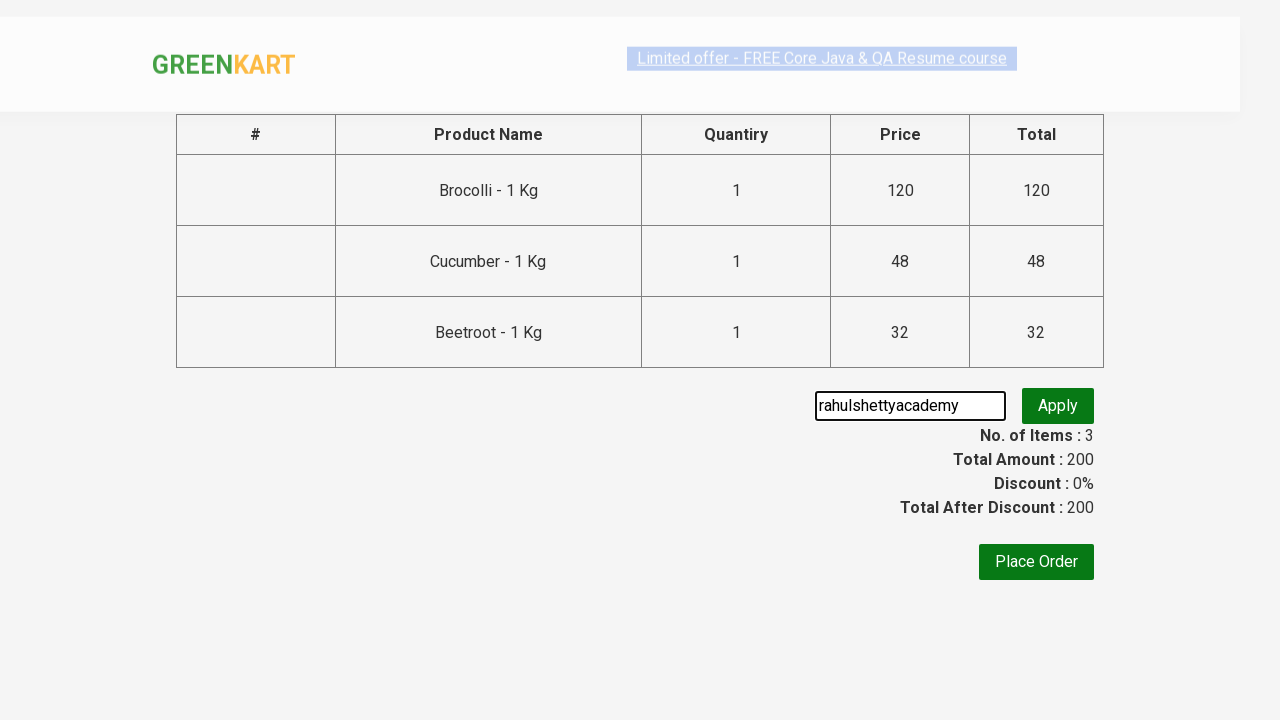

Clicked apply promo code button at (1058, 406) on button.promoBtn
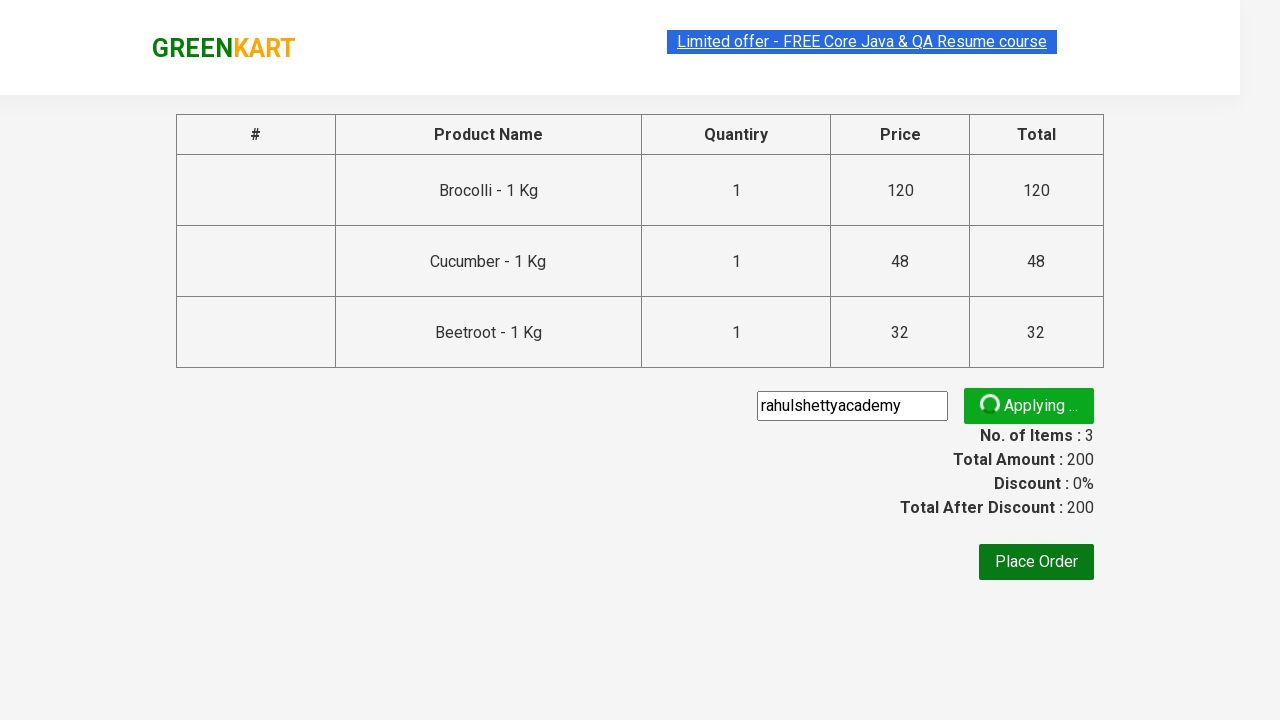

Promo discount information became visible
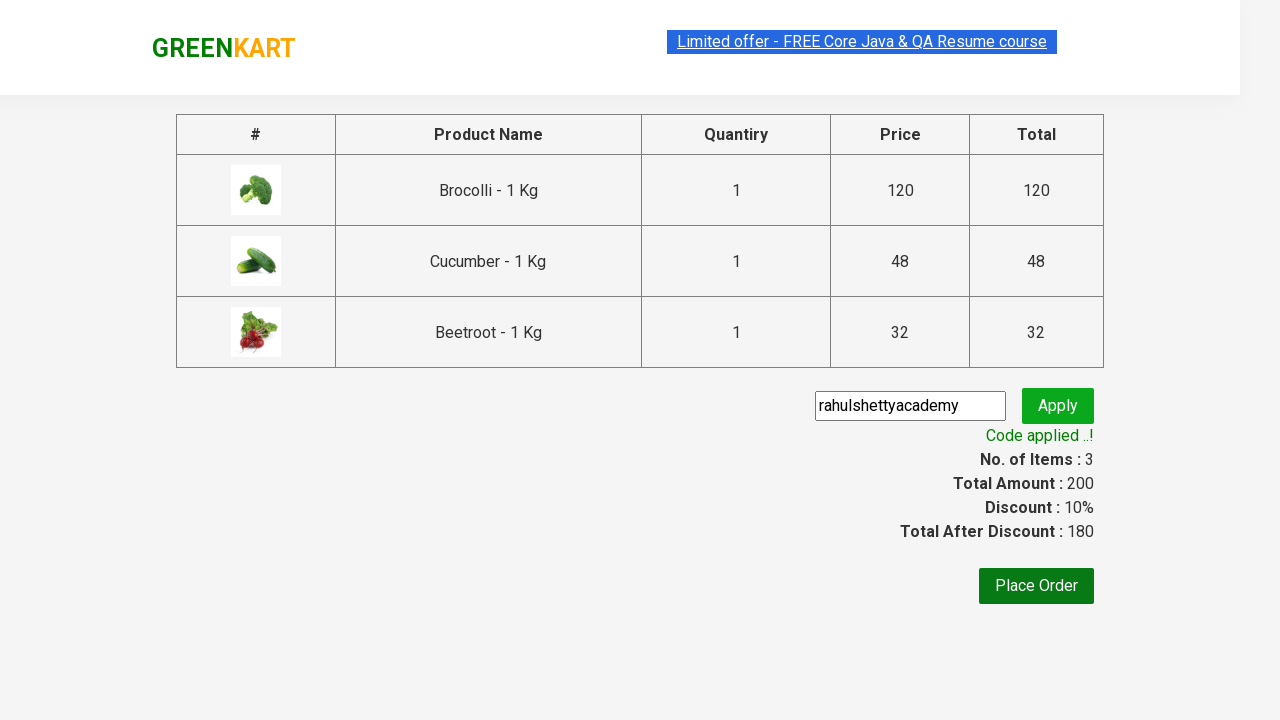

Retrieved promo info text: Code applied ..!
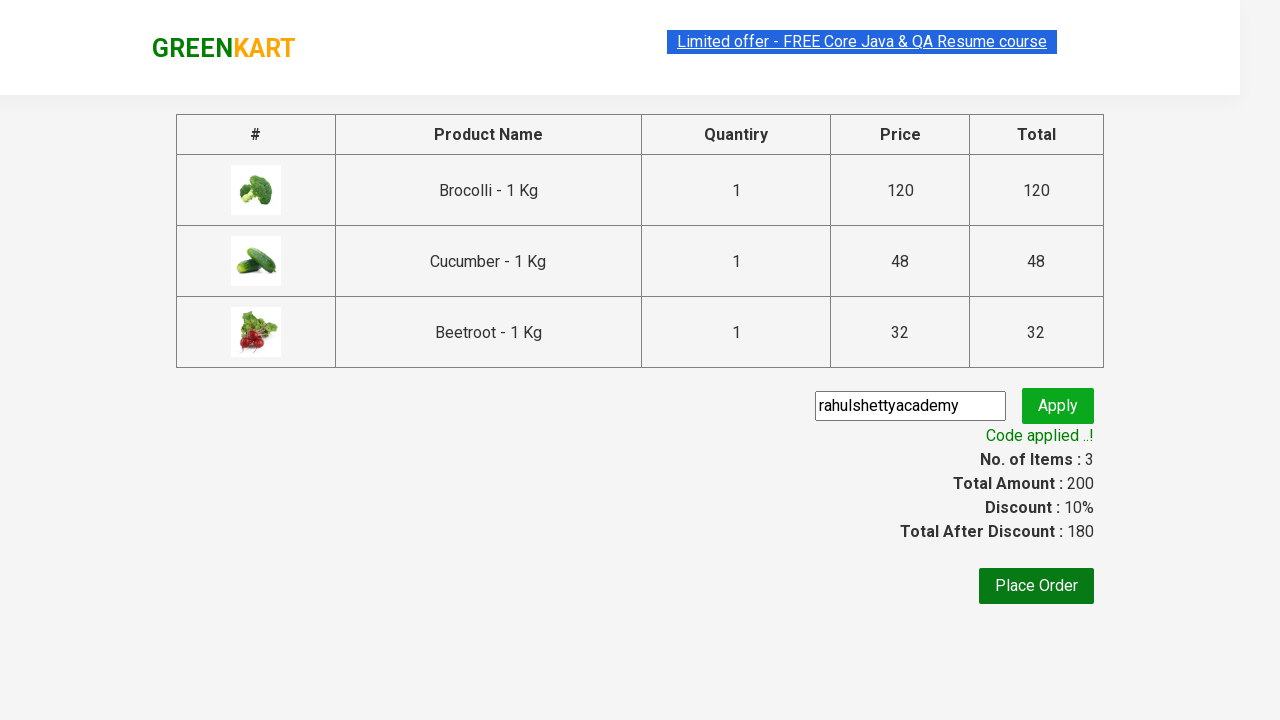

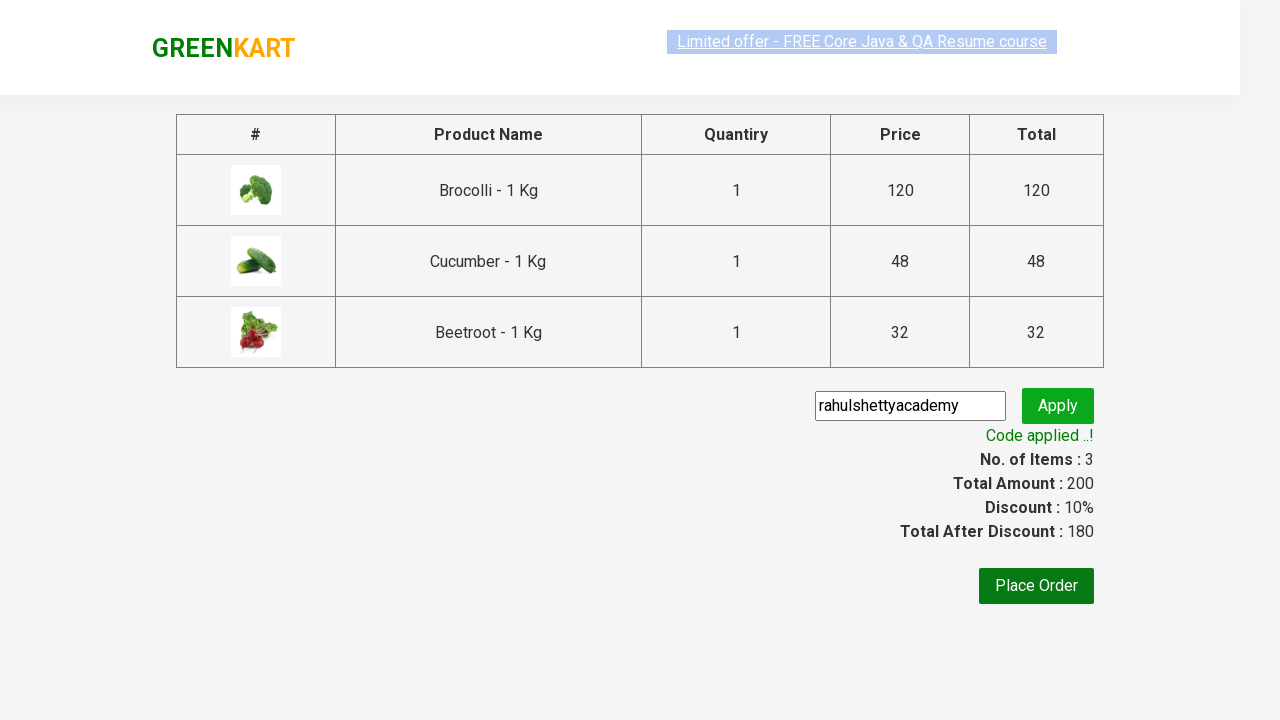